Tests various Selenium locator strategies (XPath, CSS selectors, ID, name, linkText, className, tagName) by filling and clearing a form input field on a contact form website, and clicking navigation links.

Starting URL: https://www.mycontactform.com/

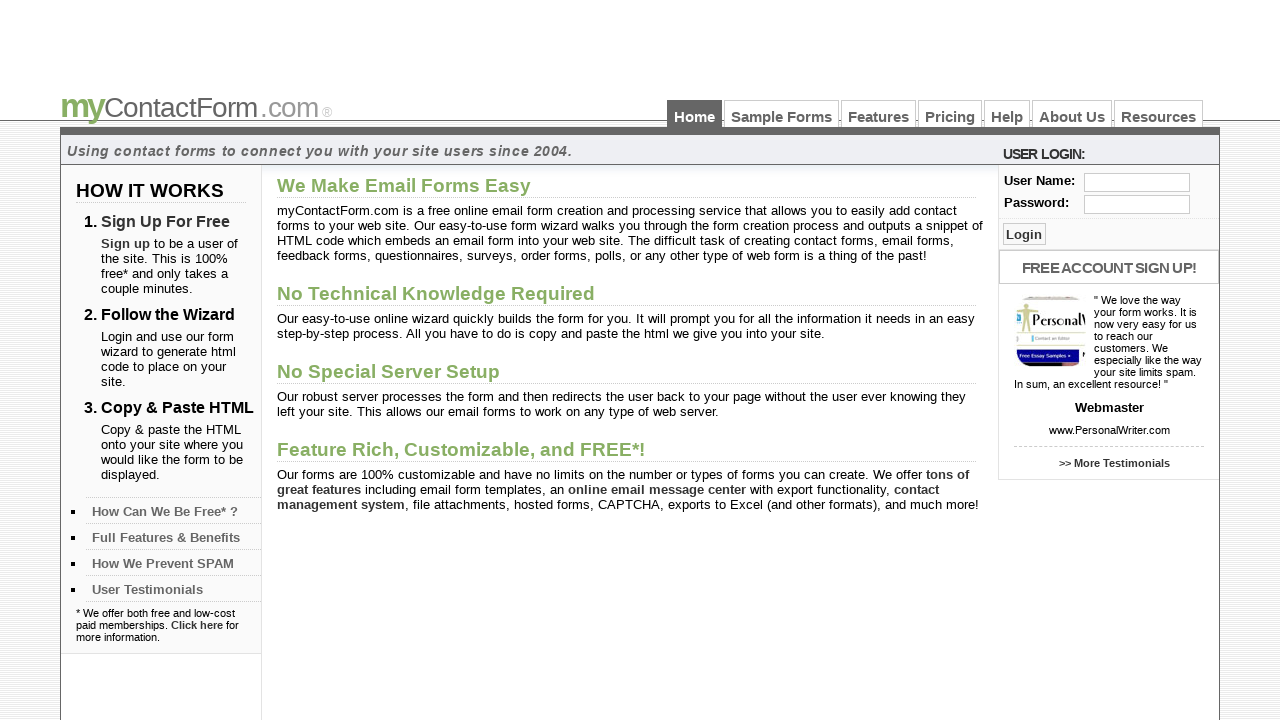

Filled username field with 'Akhila' using absolute XPath on xpath=/html/body/div[3]/div[2]/div[1]/form/fieldset/div/input
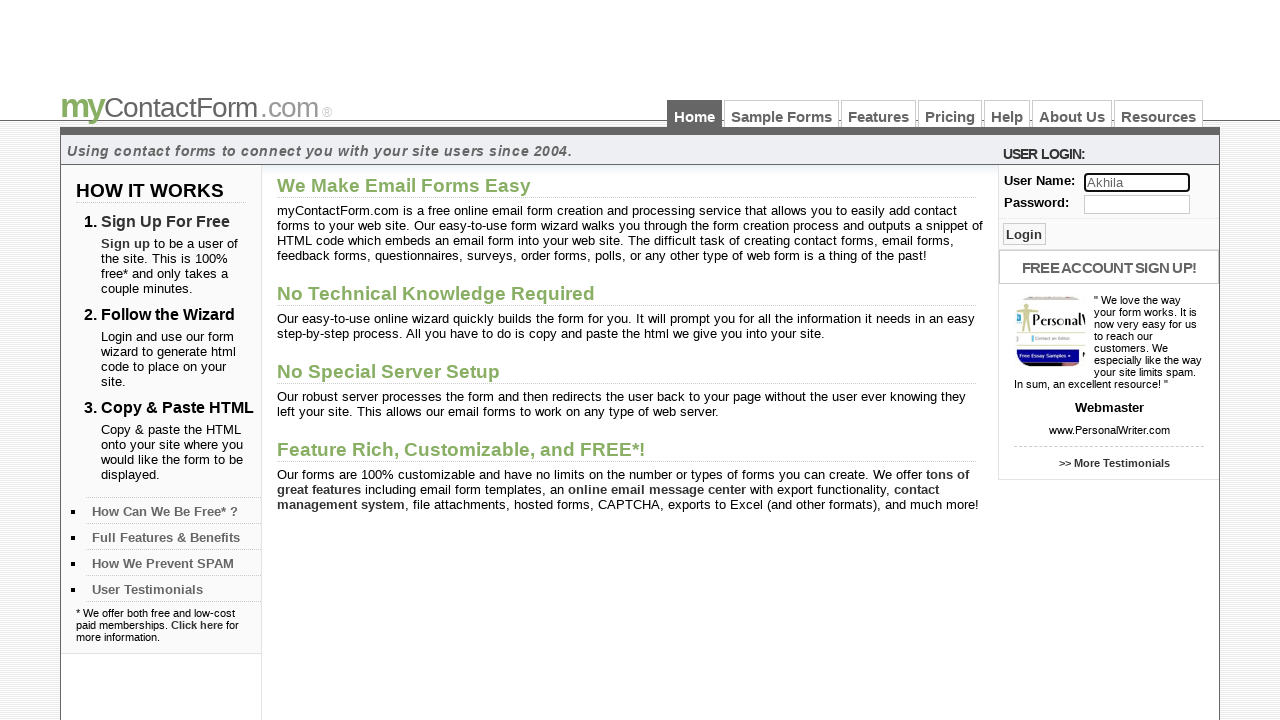

Cleared username field using absolute XPath on xpath=/html/body/div[3]/div[2]/div[1]/form/fieldset/div/input
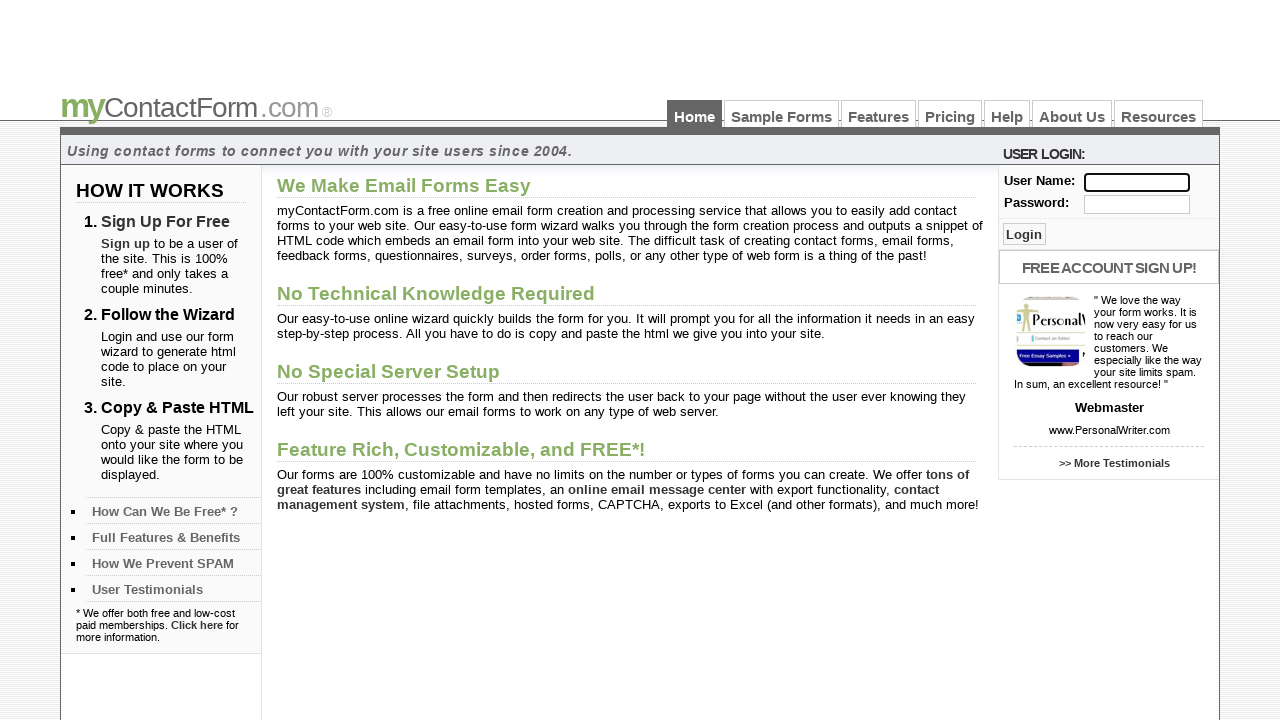

Filled username field with 'Sai' using relative XPath on xpath=//form/fieldset/div/input
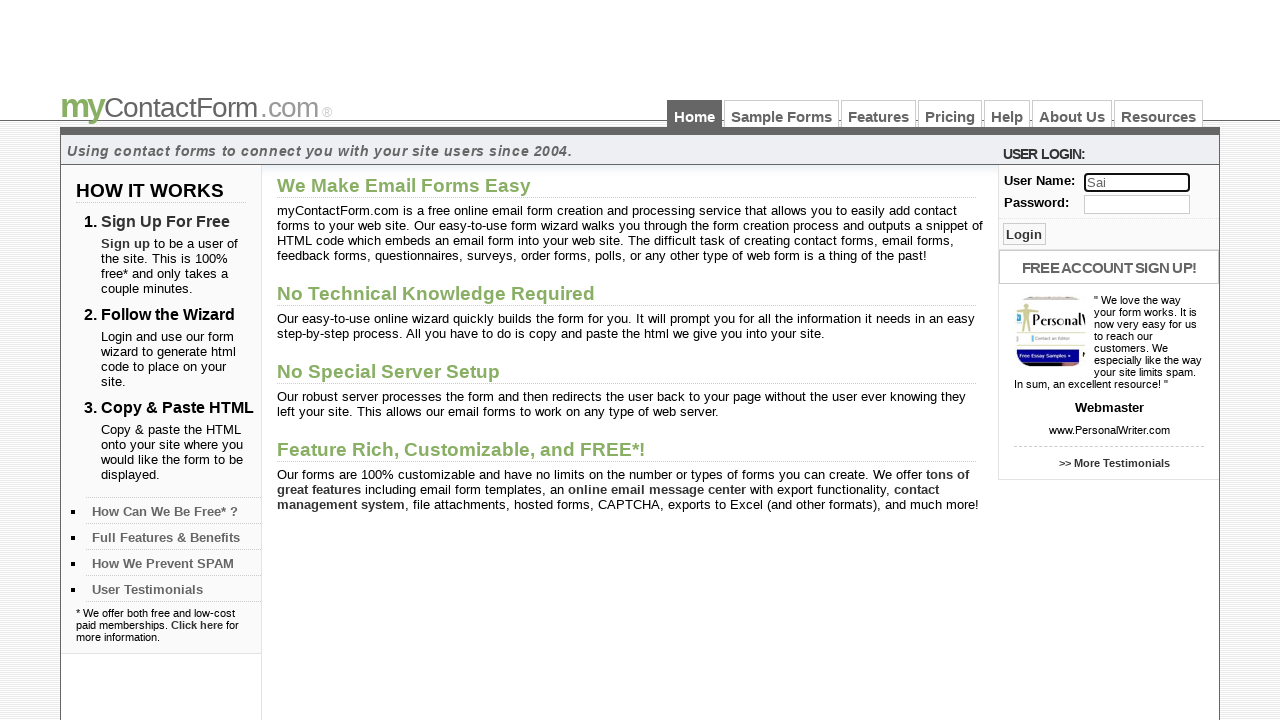

Cleared username field using relative XPath on xpath=//form/fieldset/div/input
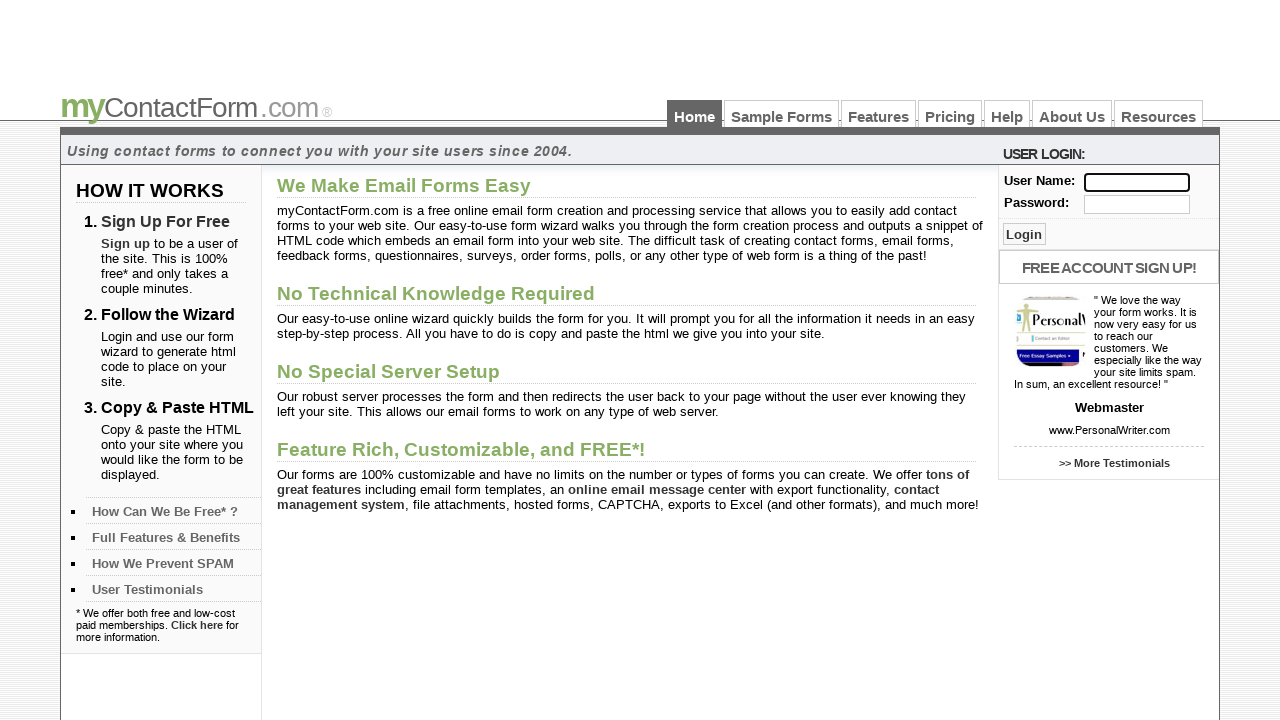

Filled username field with 'Vignath' using name attribute selector on input[name='user']
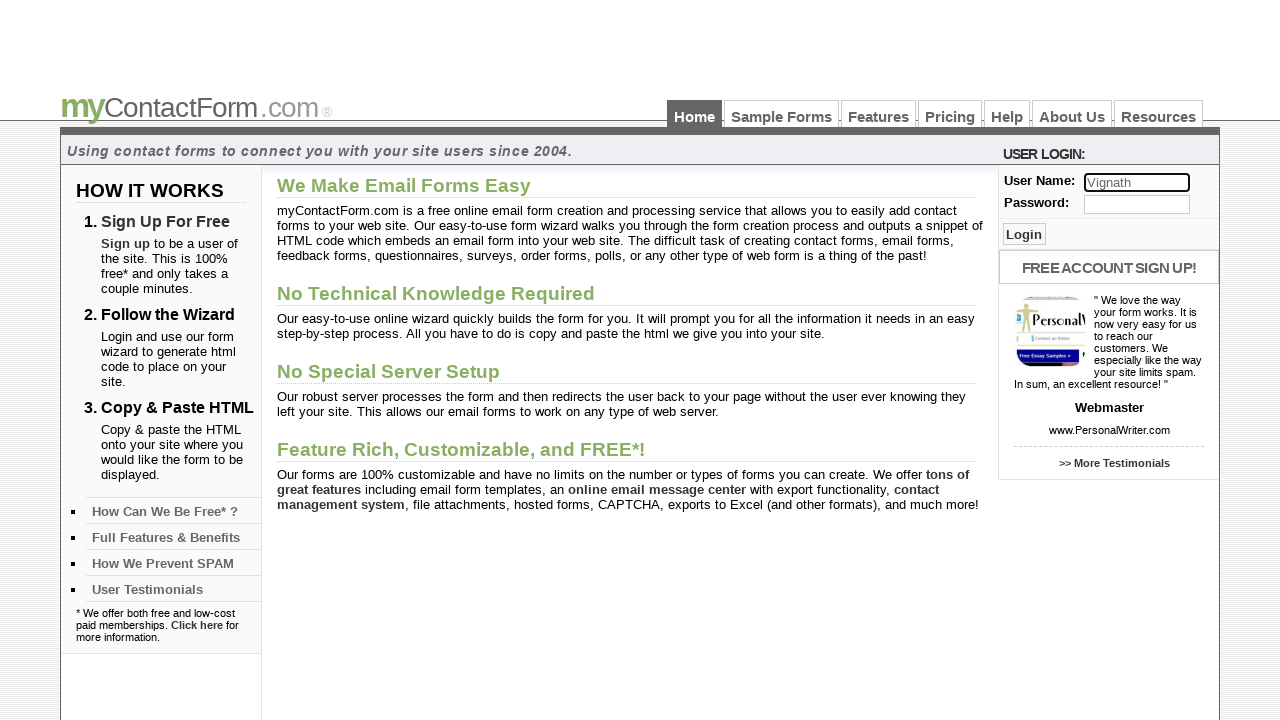

Cleared username field using name attribute selector on input[name='user']
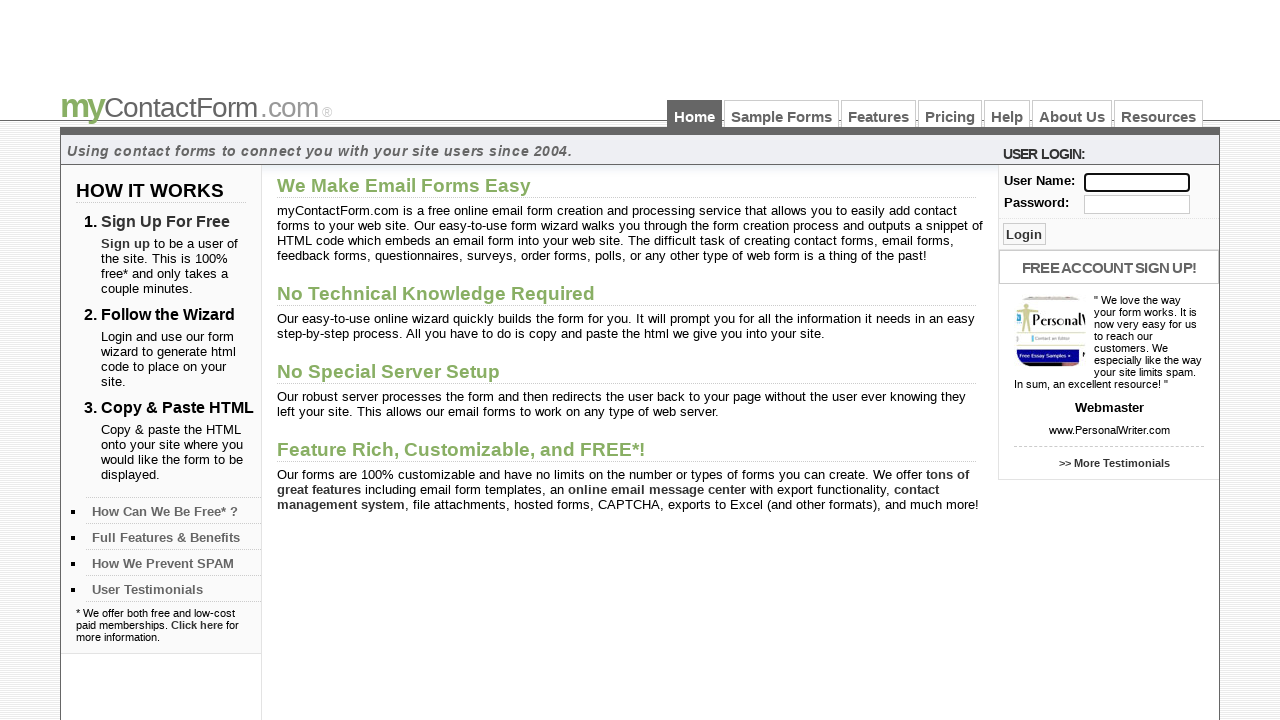

Filled username field with 'Amar' using XPath starts-with on xpath=//input[starts-with(@name,'use')]
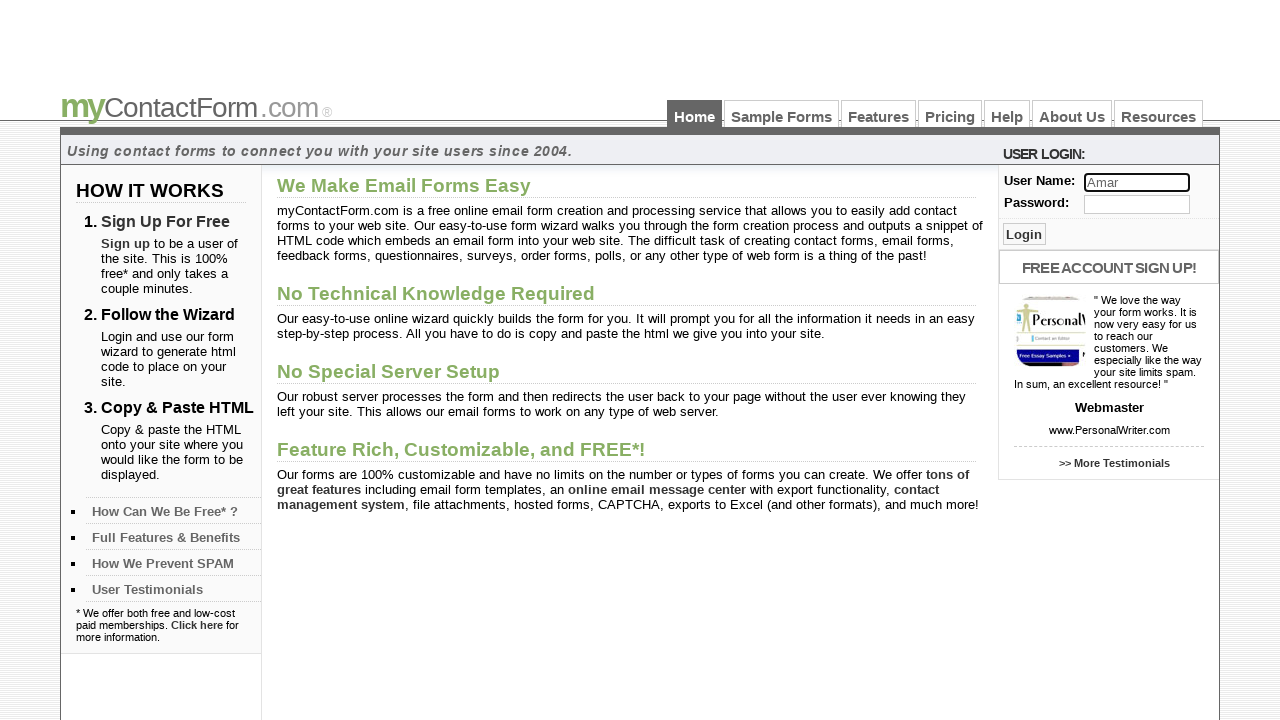

Cleared username field using name attribute selector on input[name='user']
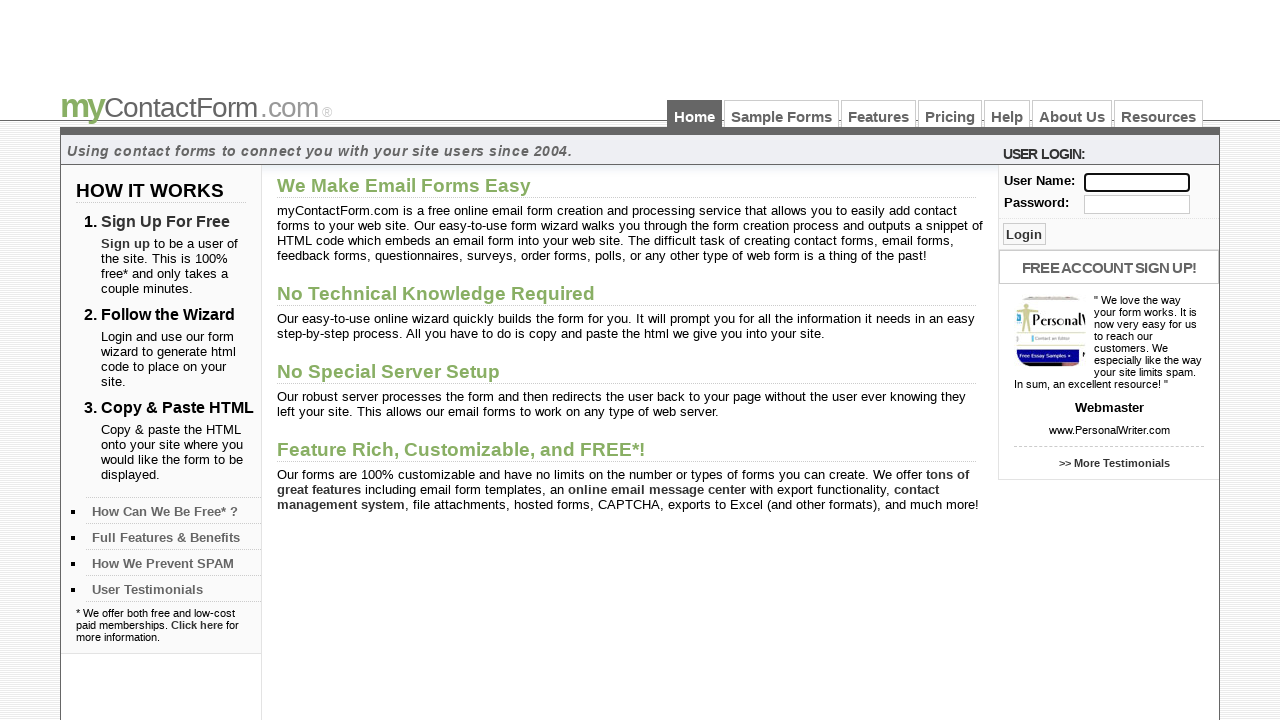

Filled username field with 'Siva' using XPath contains on xpath=//input[contains(@name,'use')]
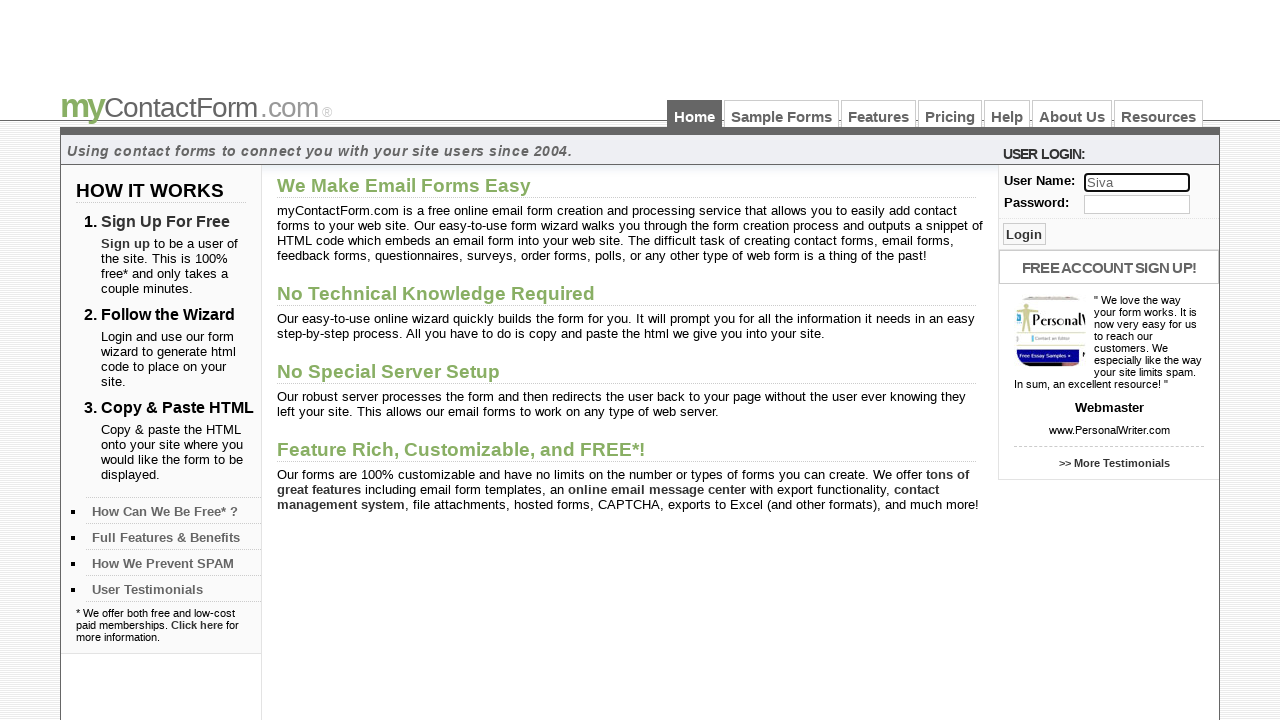

Cleared username field using XPath contains on xpath=//input[contains(@name,'use')]
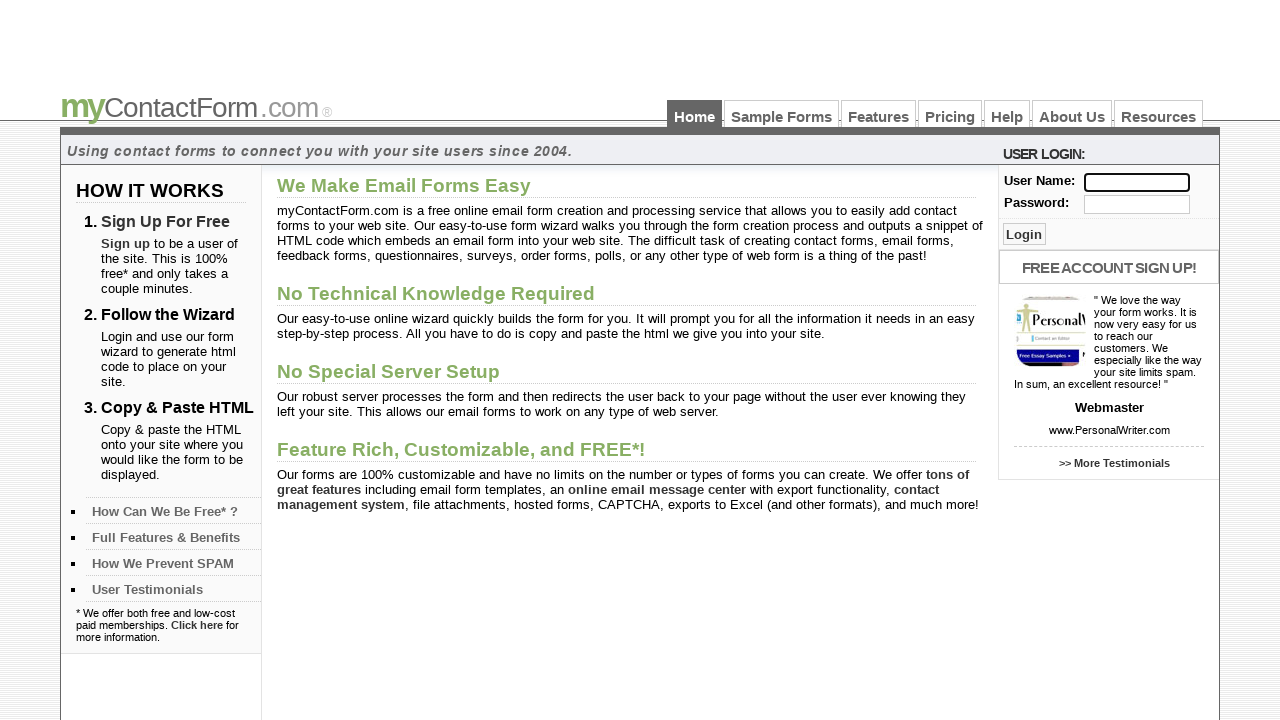

Filled username field with 'Anil' using absolute CSS path on html>body>div:nth-of-type(3)>div:nth-of-type(2)>div>form>fieldset>div>input
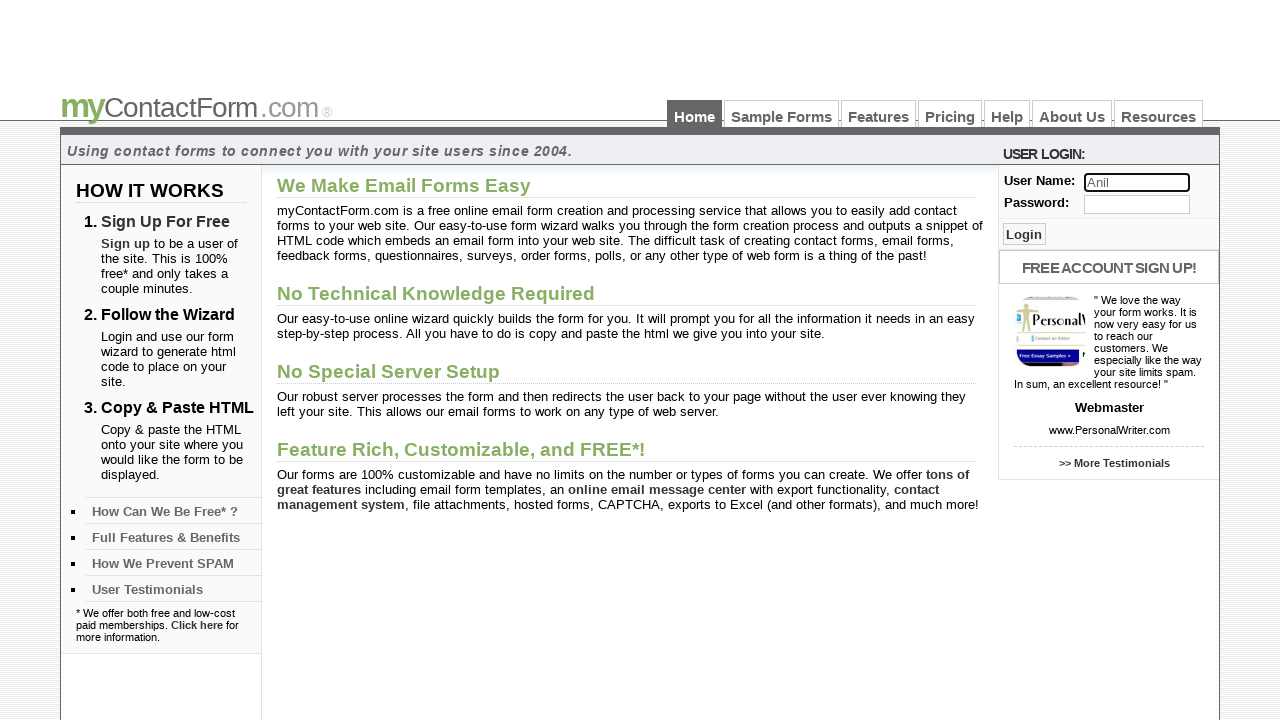

Cleared username field using absolute CSS path on html>body>div:nth-of-type(3)>div:nth-of-type(2)>div>form>fieldset>div>input
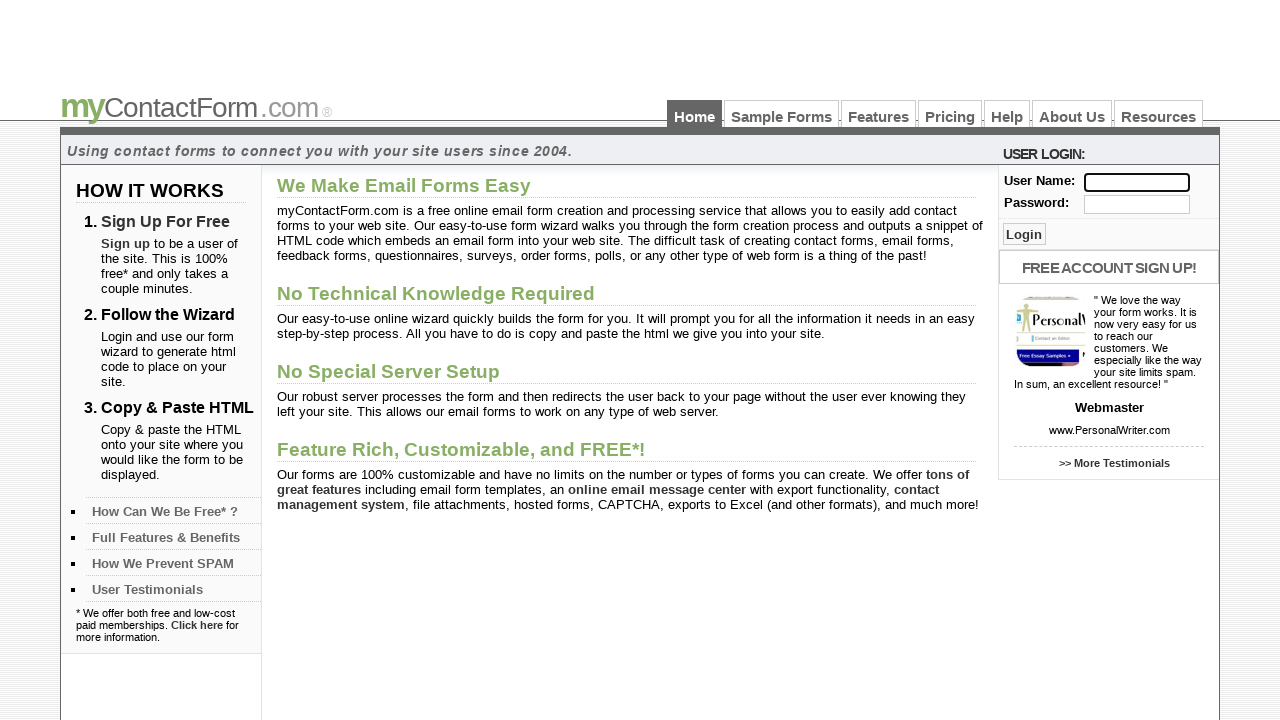

Filled username field with 'Naresh' using relative CSS path on form>fieldset>div>input
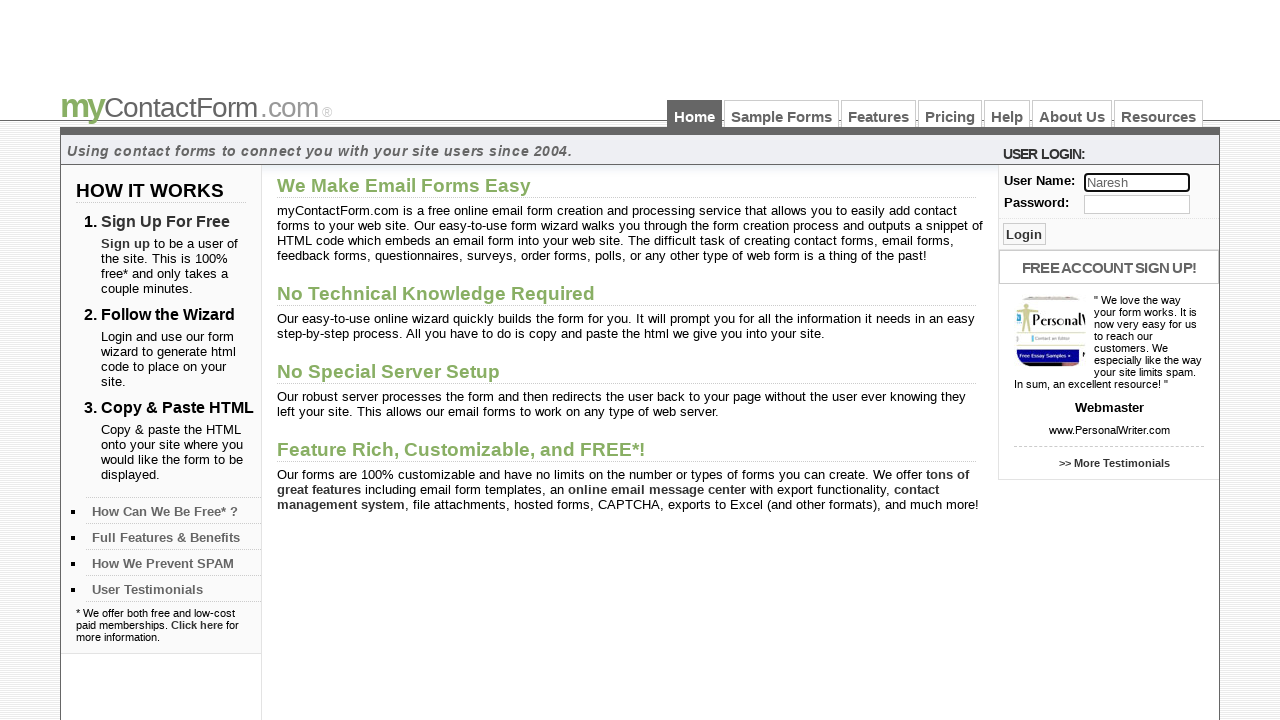

Cleared username field using relative CSS path on form>fieldset>div>input
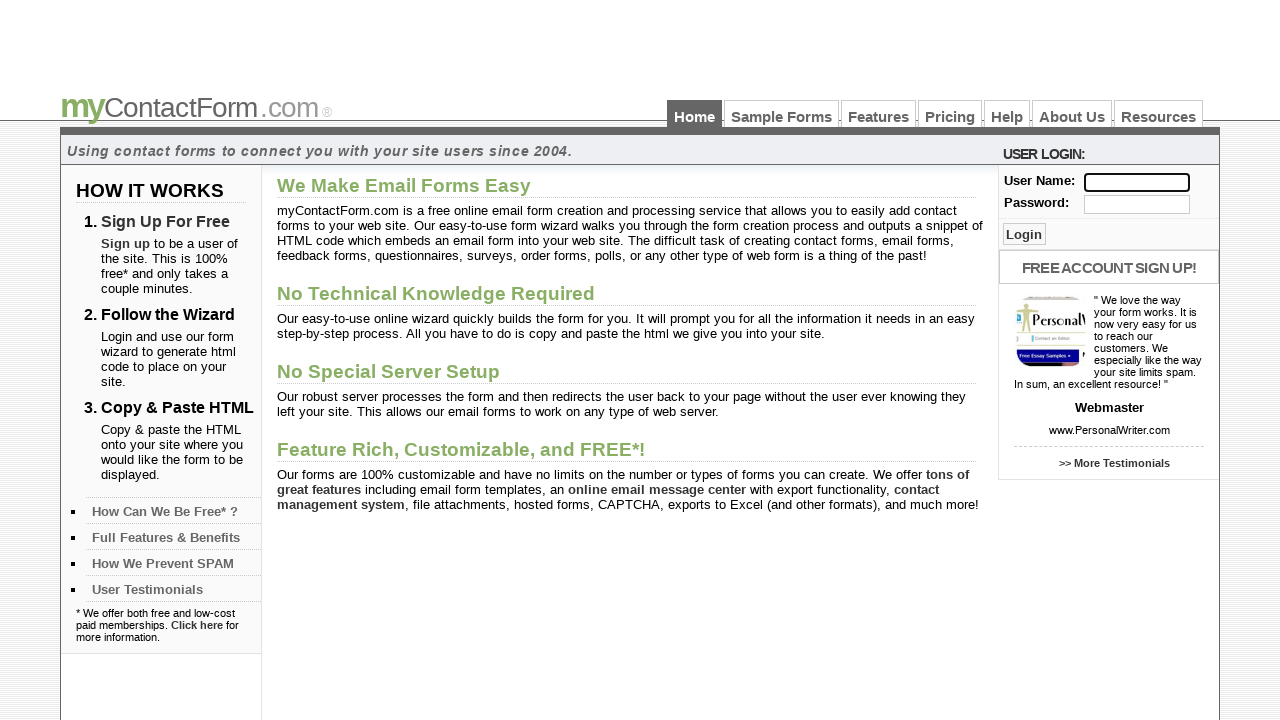

Filled username field with 'Maanasa' using CSS starts-with attribute on input[id^='use']
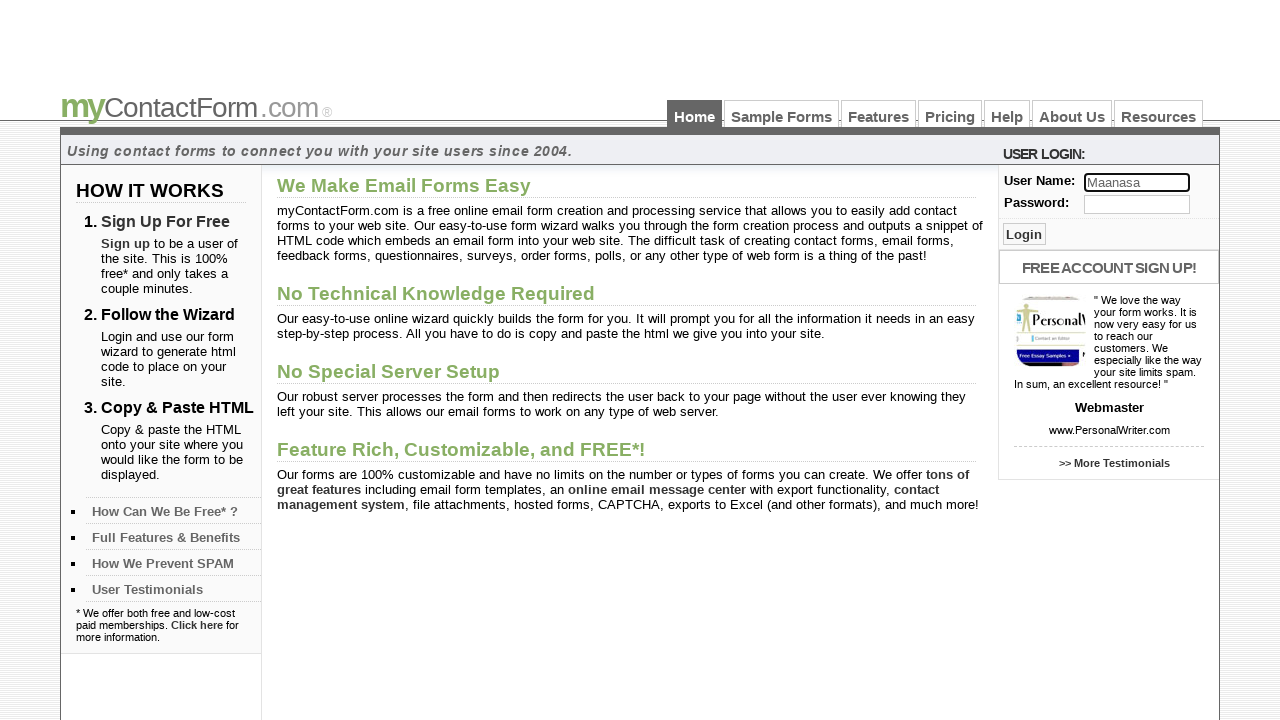

Cleared username field using CSS starts-with attribute on input[id^='use']
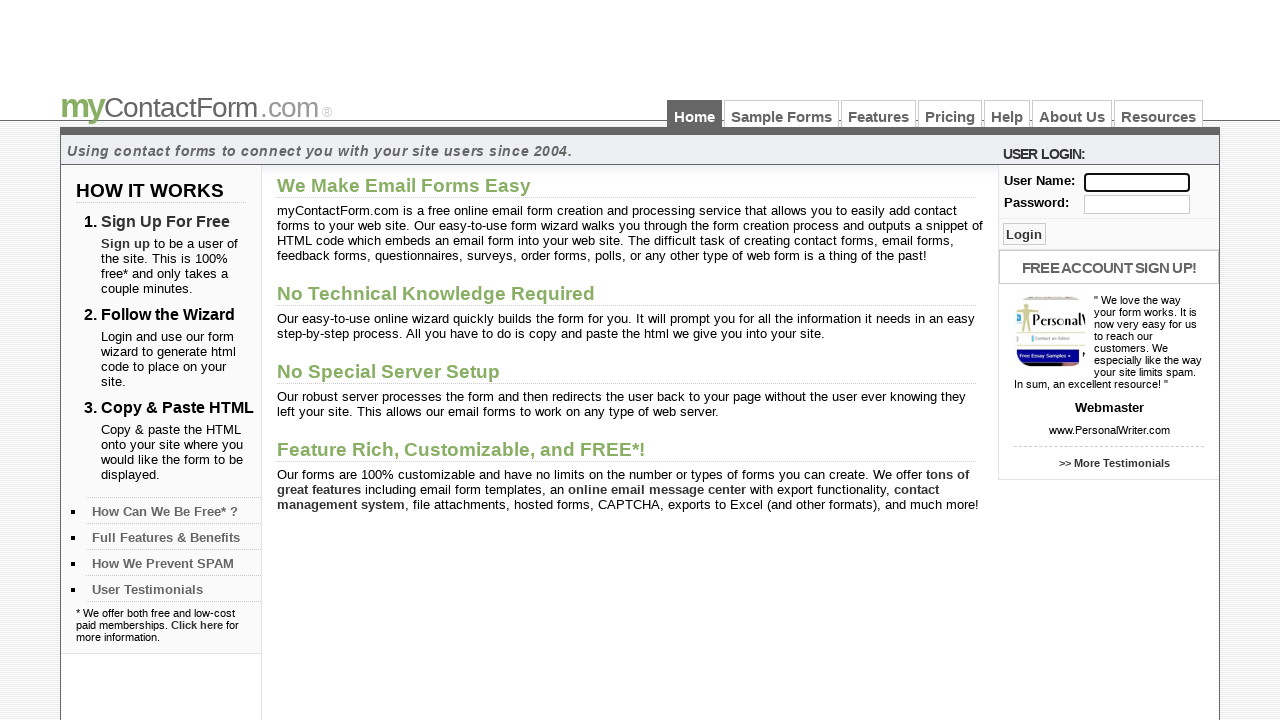

Filled username field with 'Srujana' using CSS ends-with attribute on input[id$='ser']
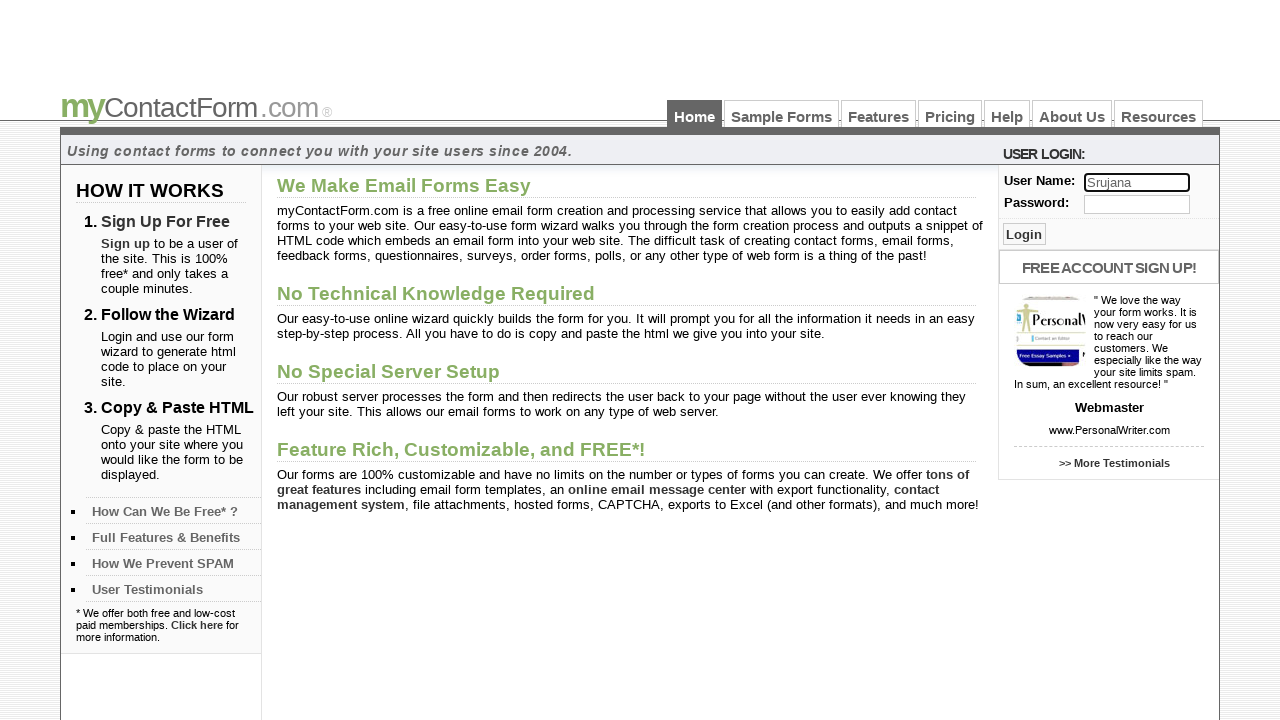

Cleared username field using CSS ends-with attribute on input[id$='ser']
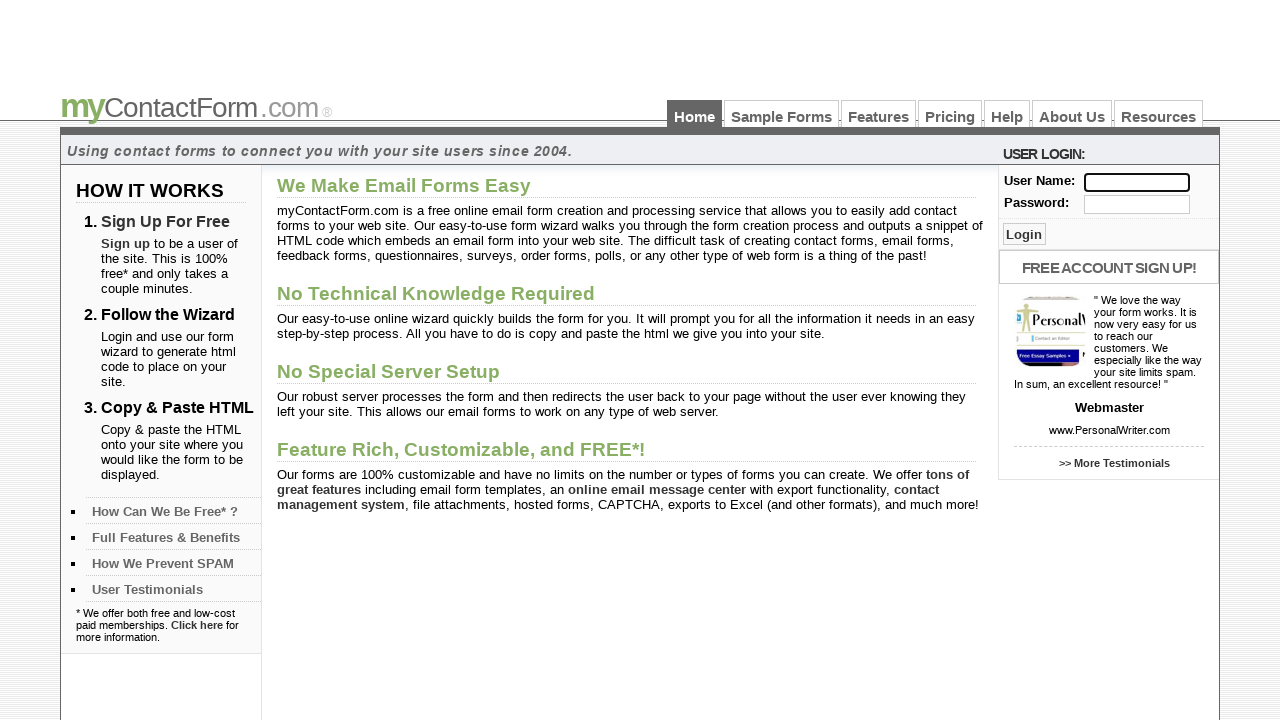

Filled username field with 'Akhil' using CSS contains attribute on input[id*='ser']
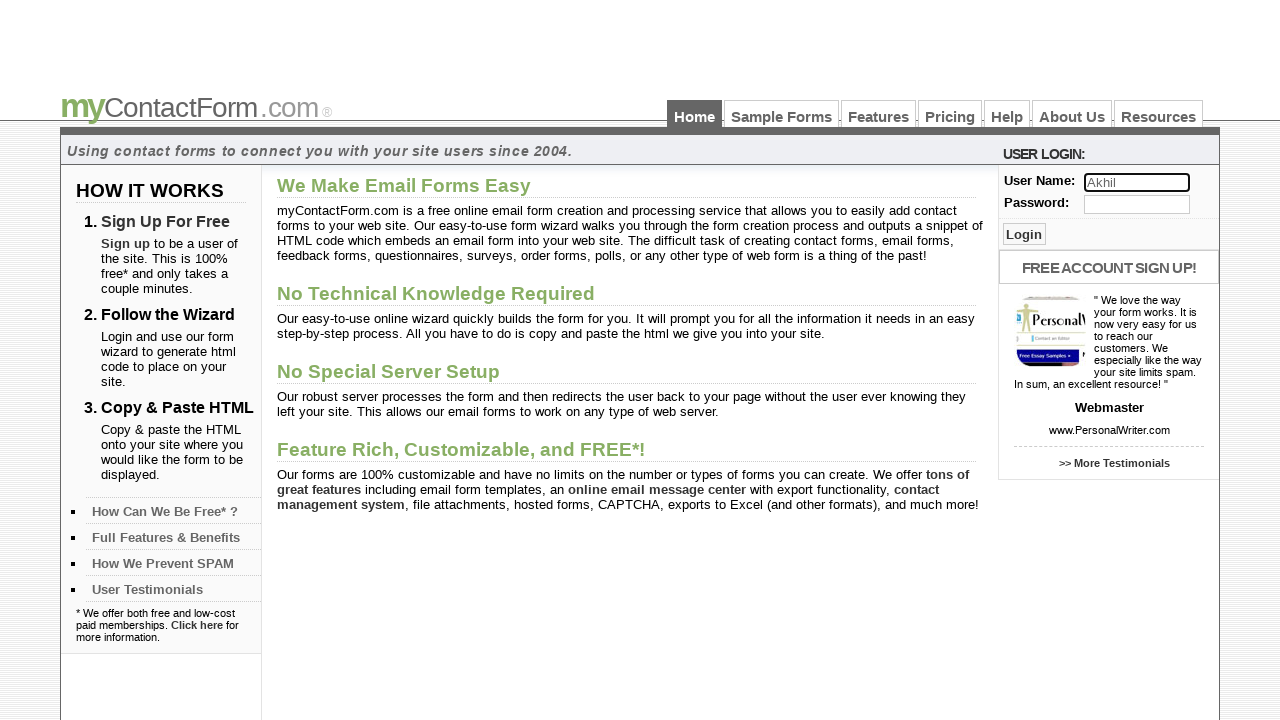

Cleared username field using CSS contains attribute on input[id*='ser']
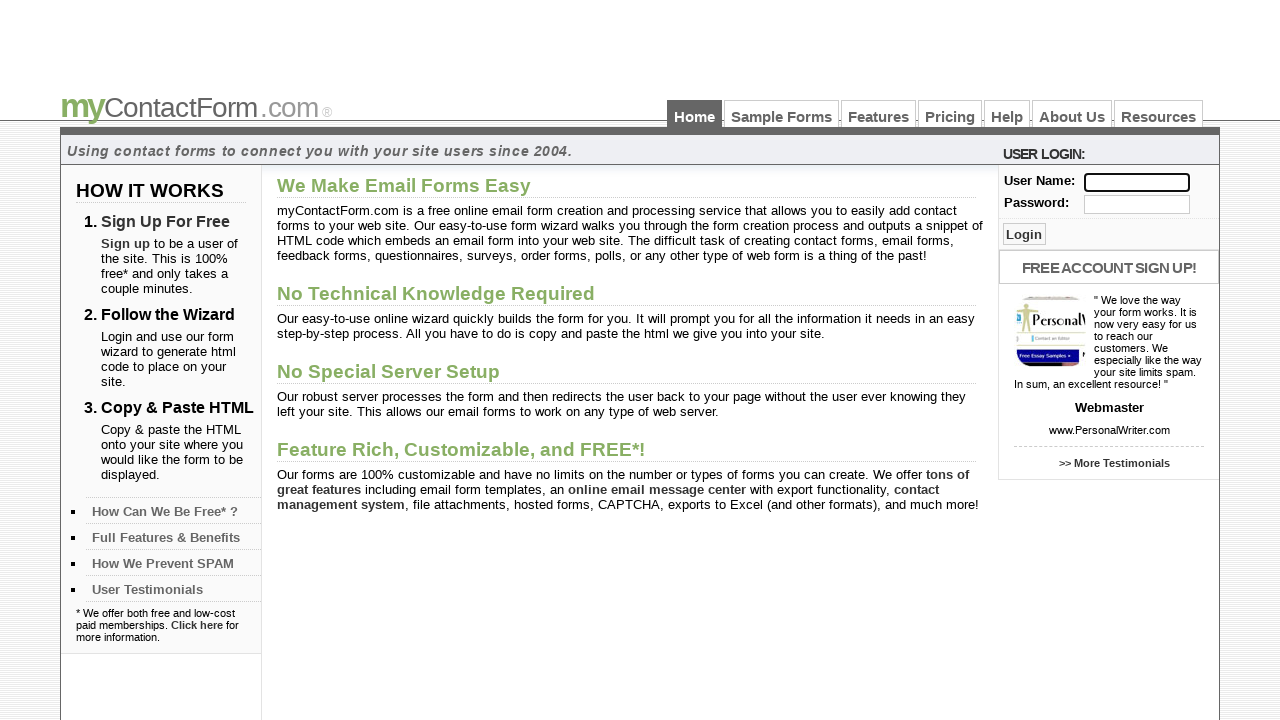

Filled username field with 'Vijay' using CSS ID selector on input#user
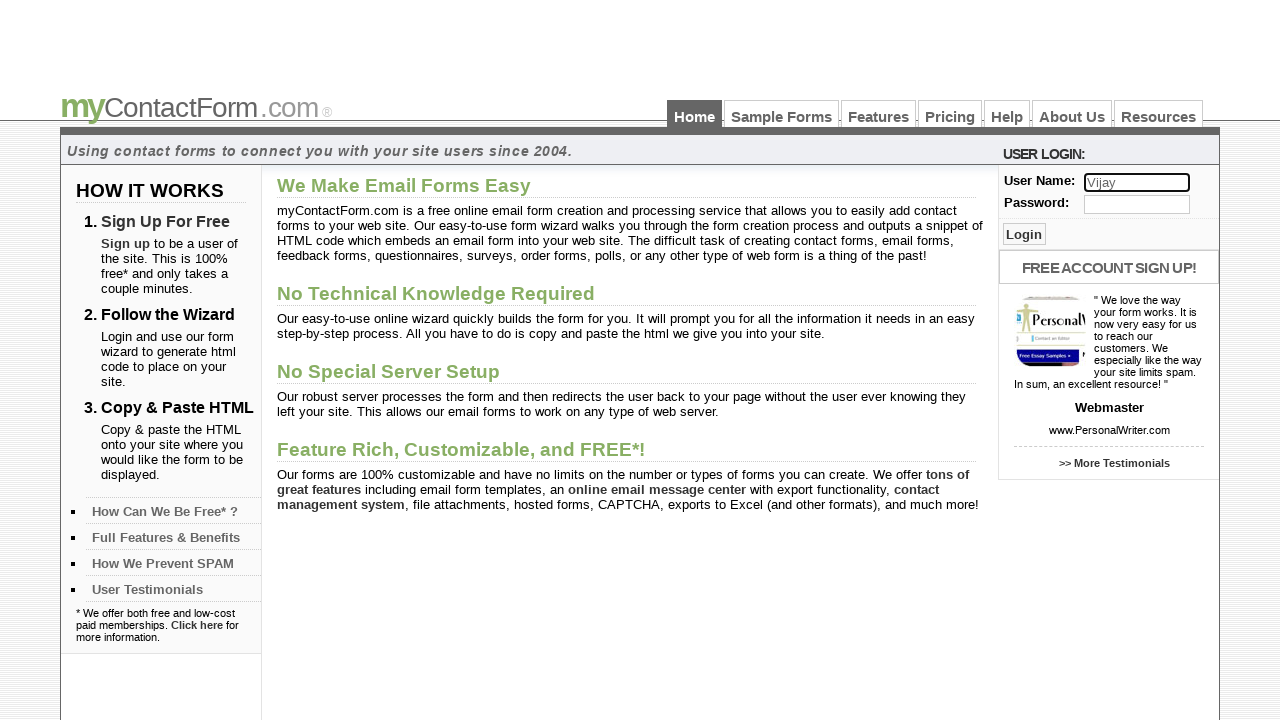

Cleared username field using CSS ID selector on input#user
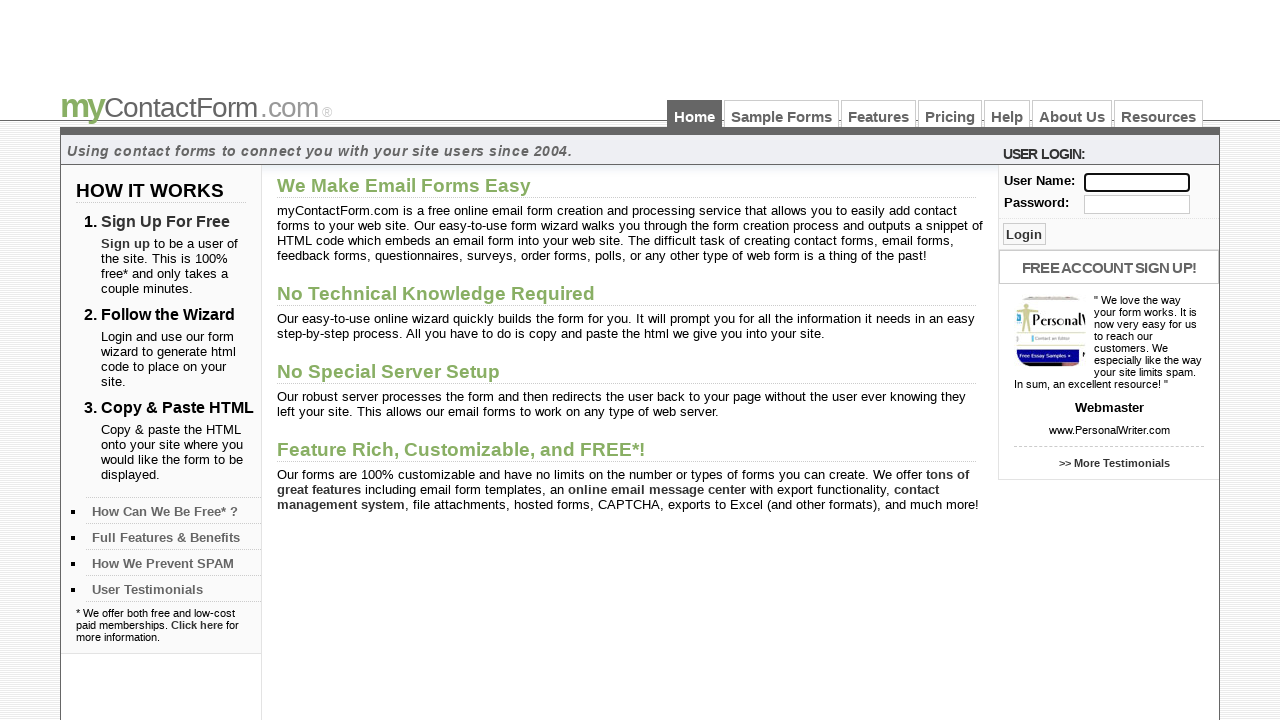

Filled username field with 'Guru' using CSS class selector on input.txt_log
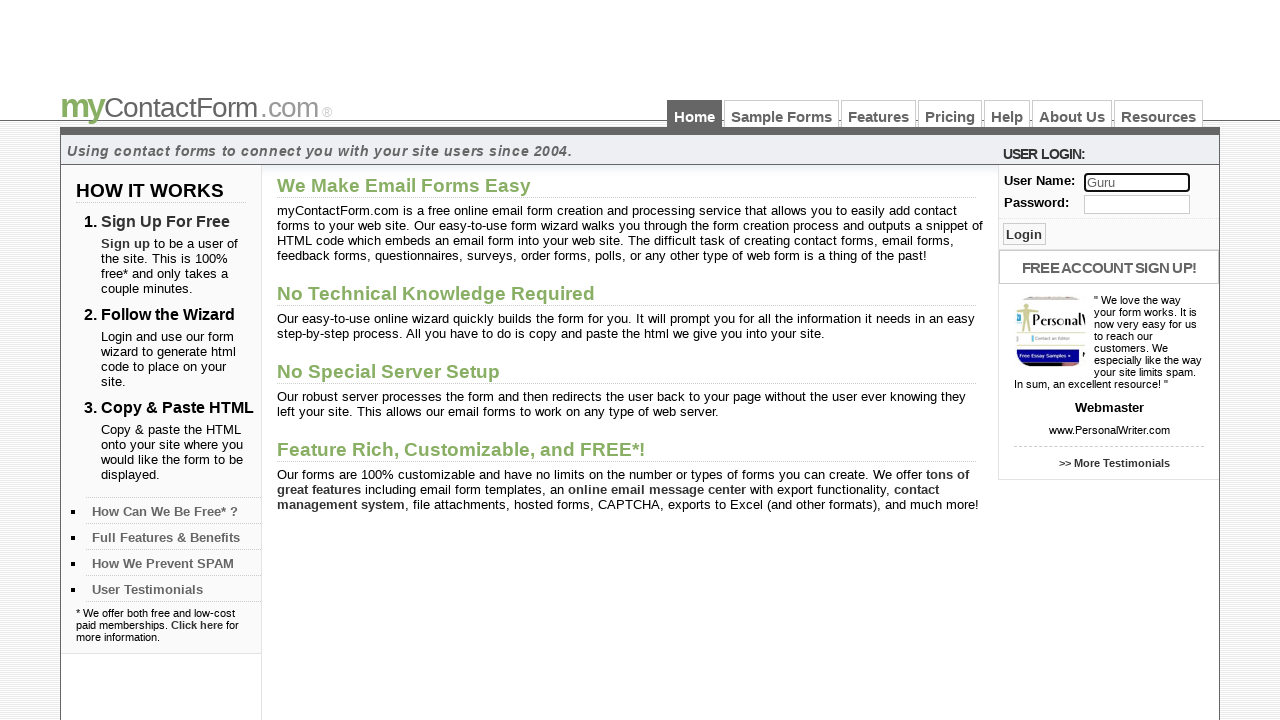

Cleared username field using CSS class selector on input.txt_log
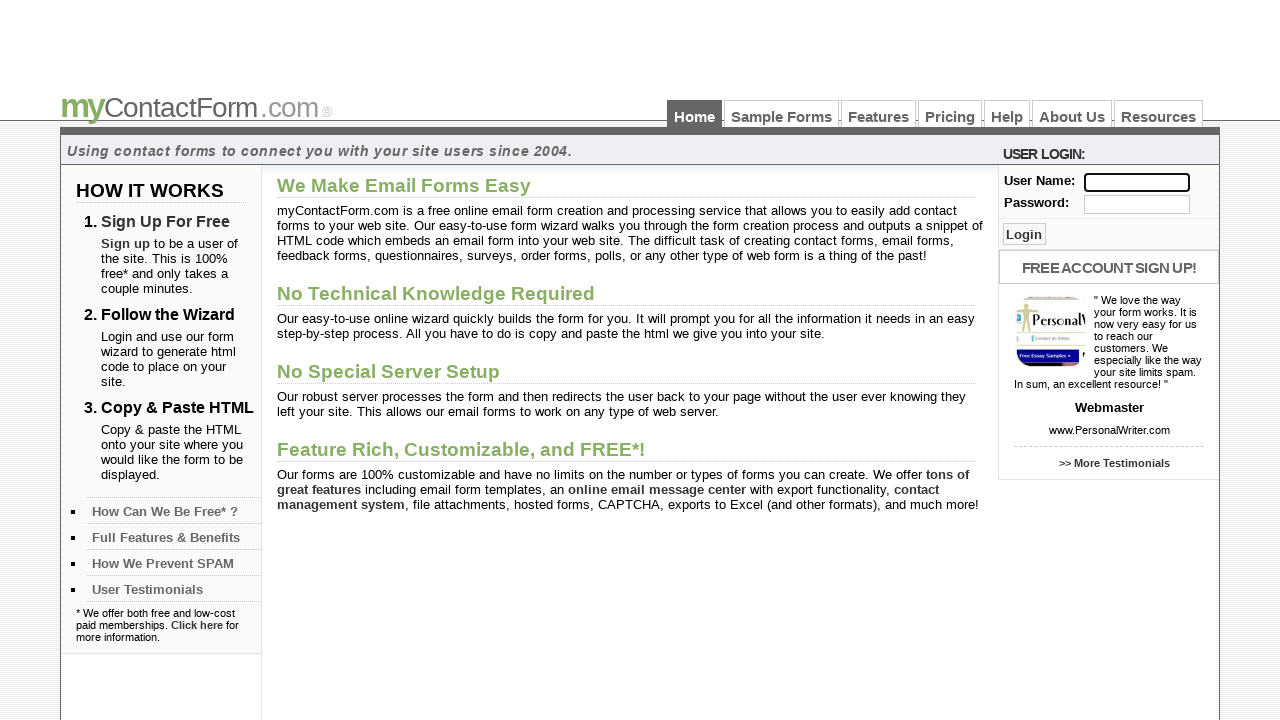

Filled username field with 'Kiran' using ID locator on #user
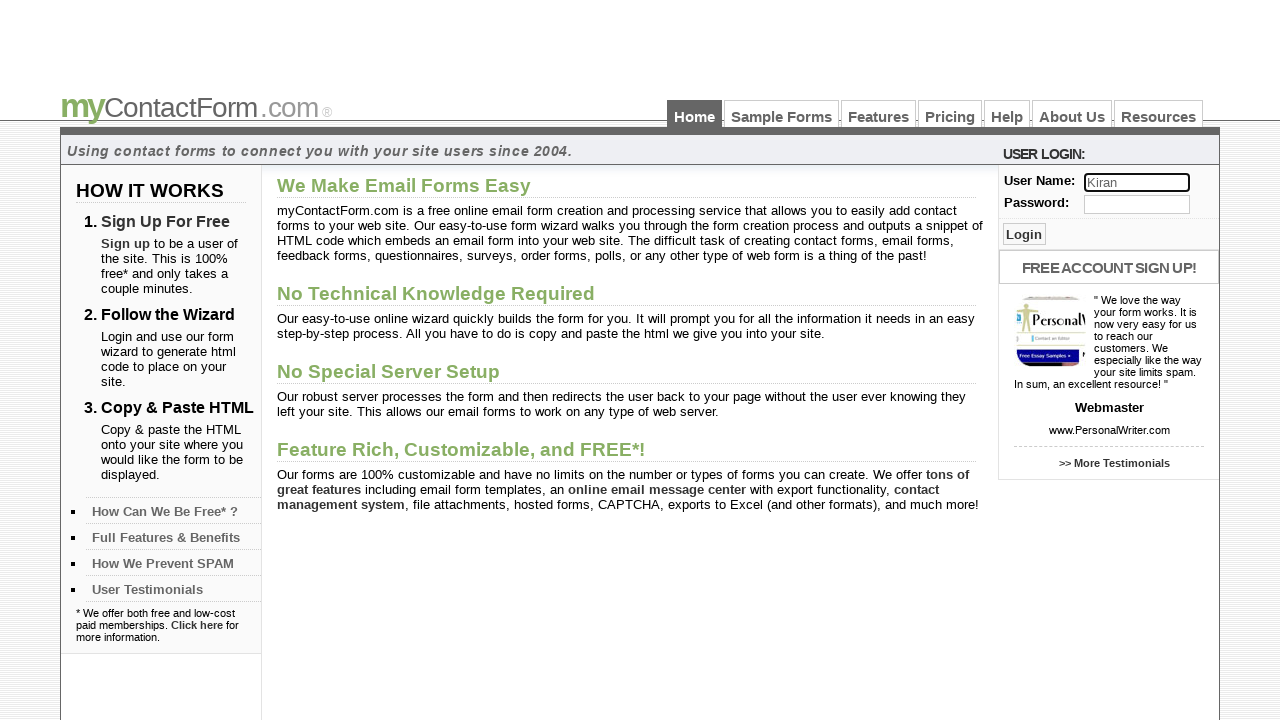

Cleared username field using ID locator on #user
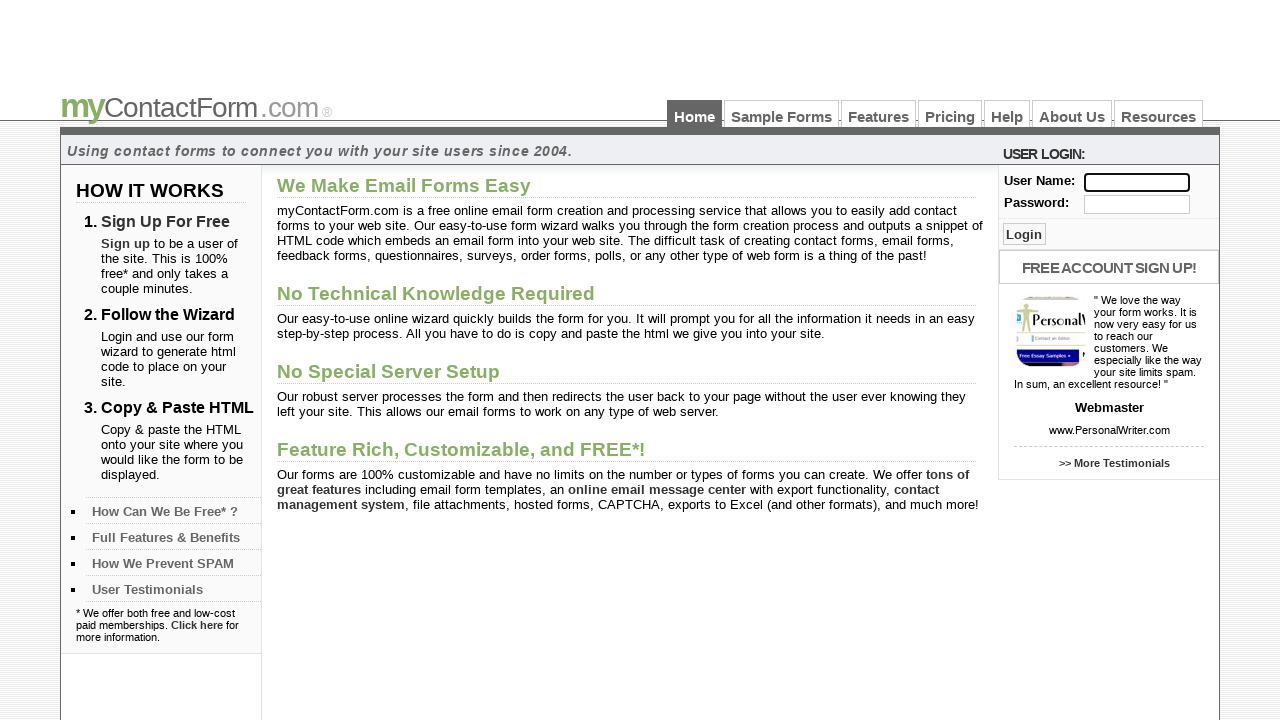

Filled password field with 'Secure*1234' using name locator on input[name='pass']
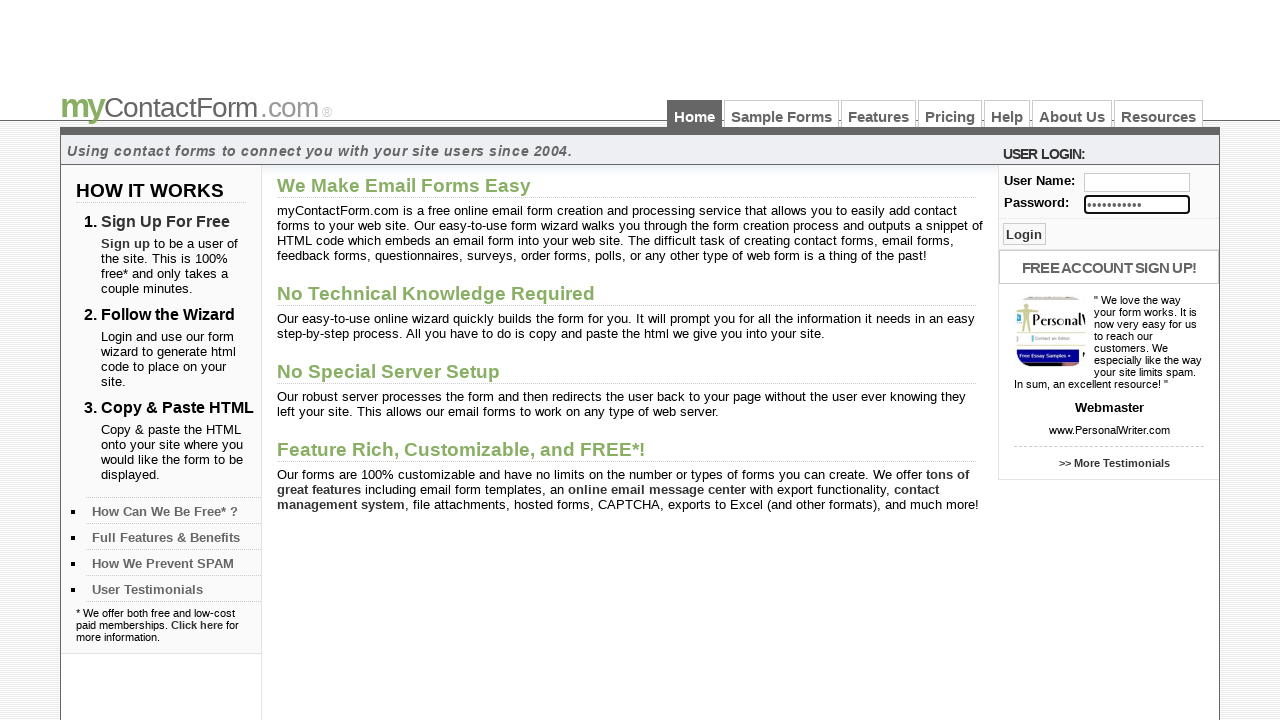

Cleared password field using name locator on input[name='pass']
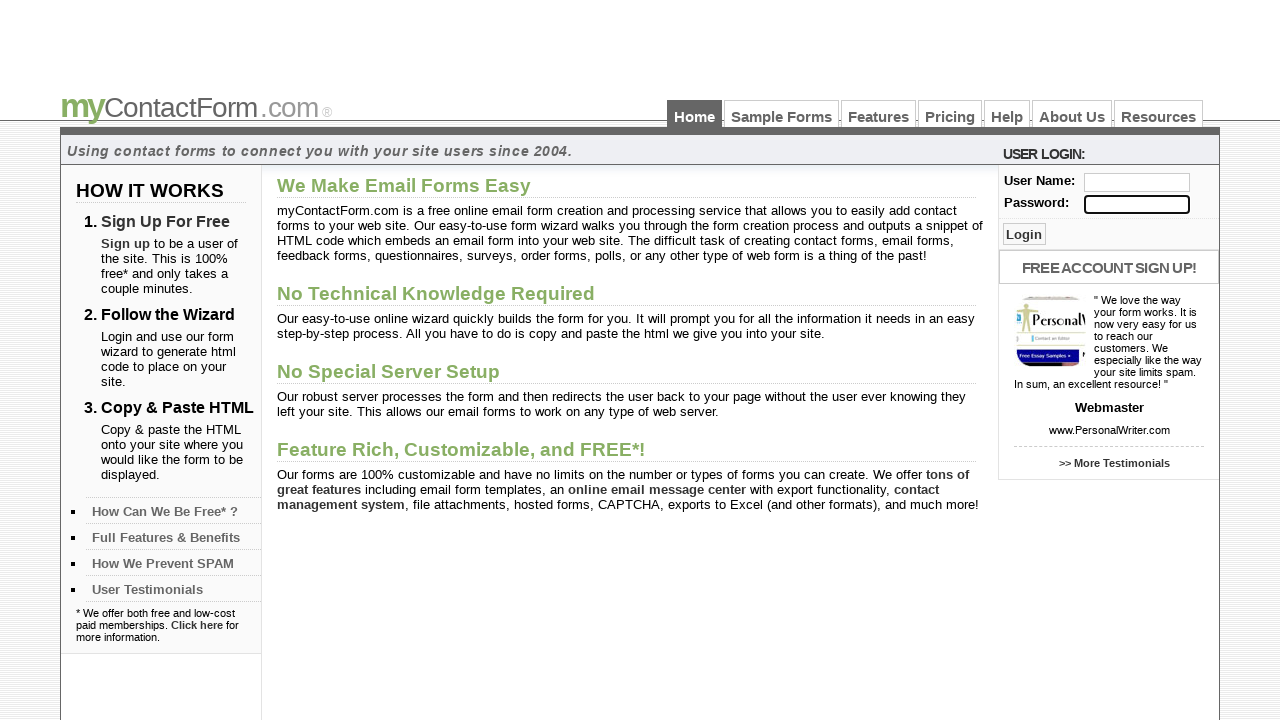

Clicked 'Sample Forms' navigation link using LinkText at (782, 114) on text=Sample Forms
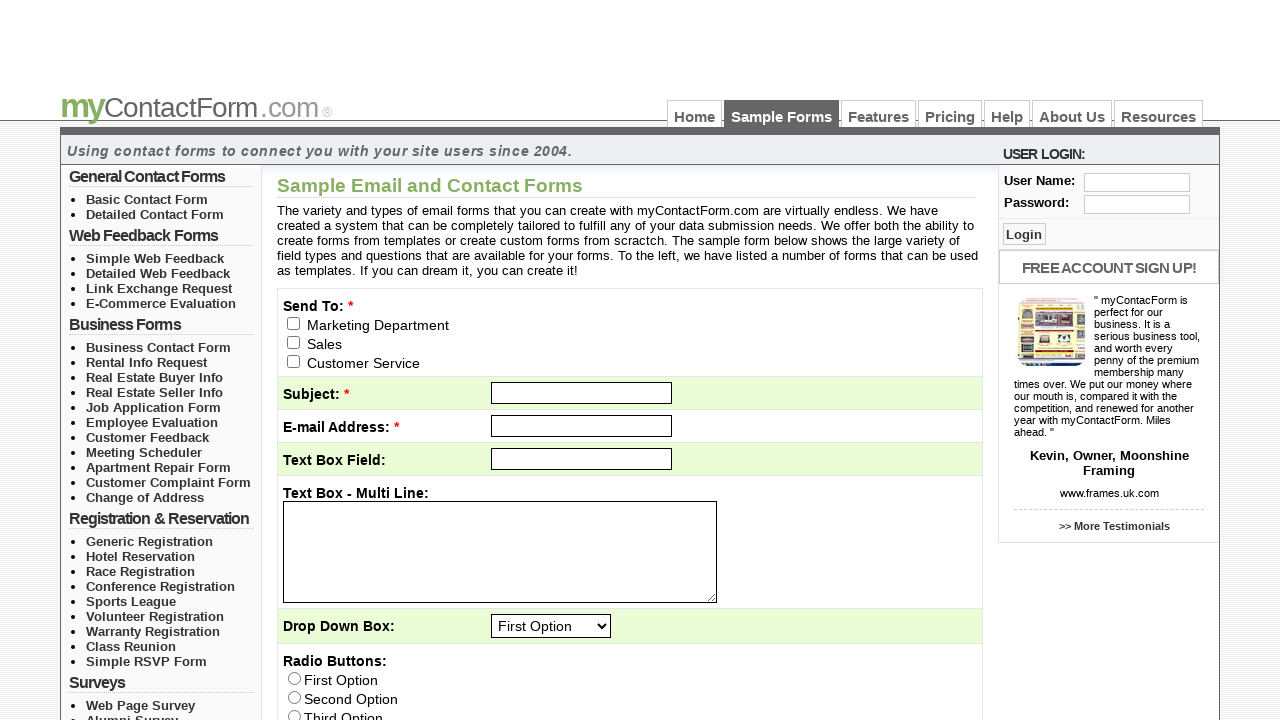

Clicked 'Resources' navigation link using partial LinkText at (1158, 114) on text=Resour
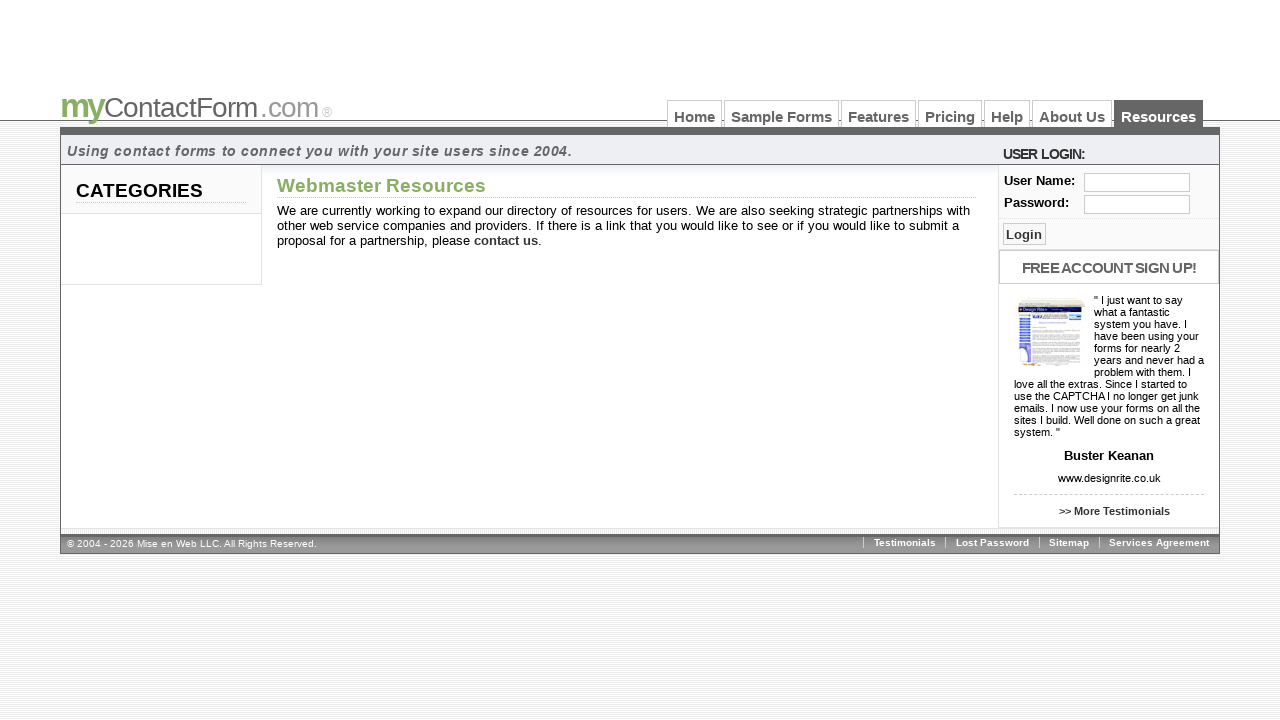

Filled username field with 'Rajesh' using class name locator on .txt_log
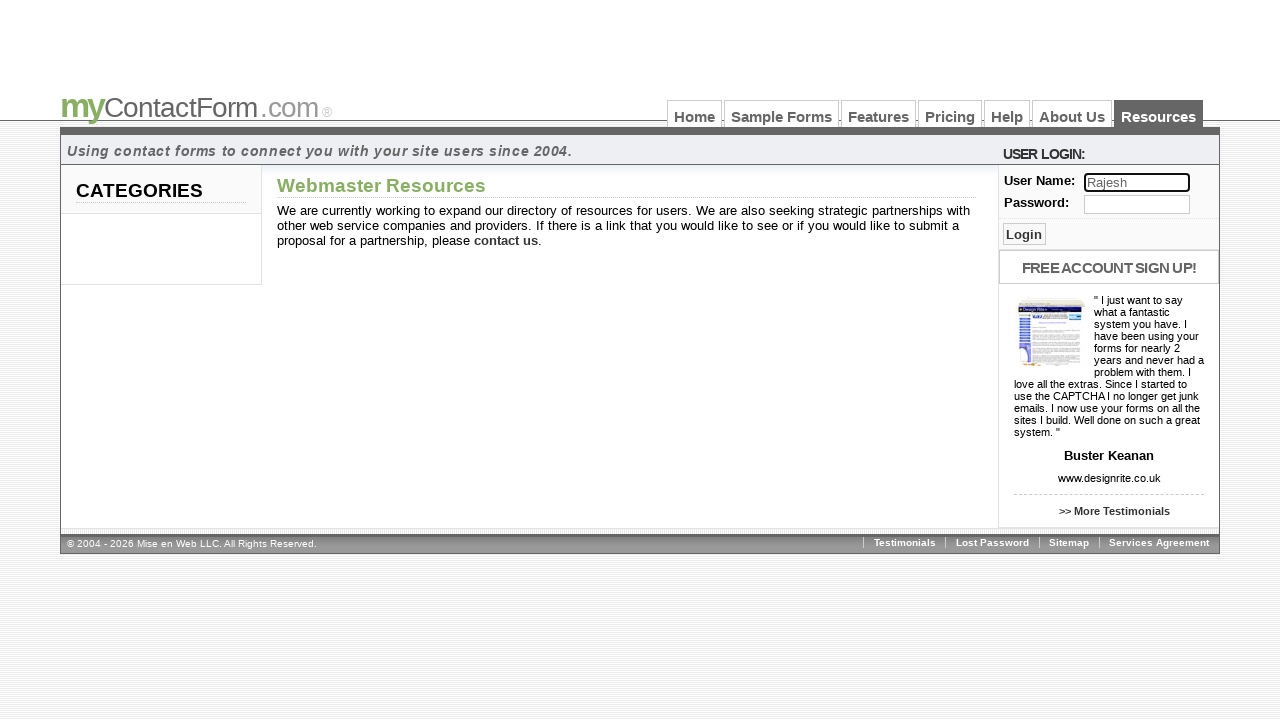

Cleared username field using class name locator on .txt_log
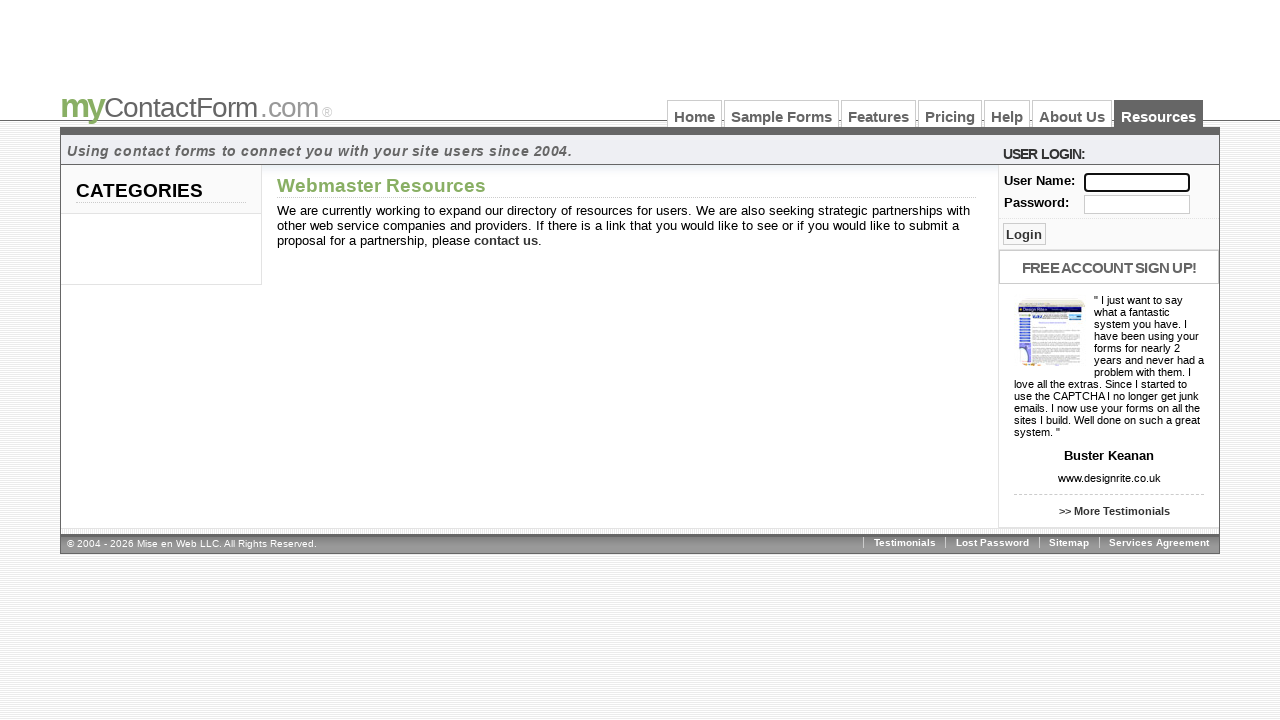

Filled first input field with 'Yogesh' using tag name locator on input >> nth=0
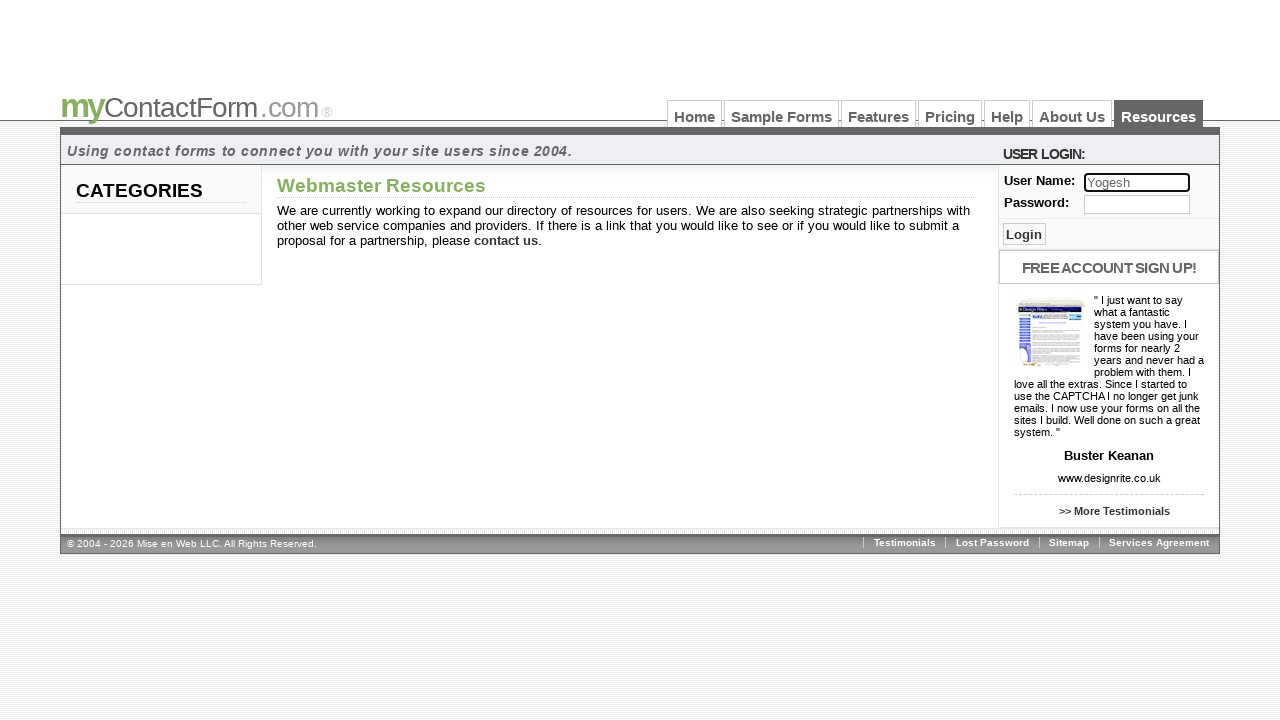

Cleared first input field using tag name locator on input >> nth=0
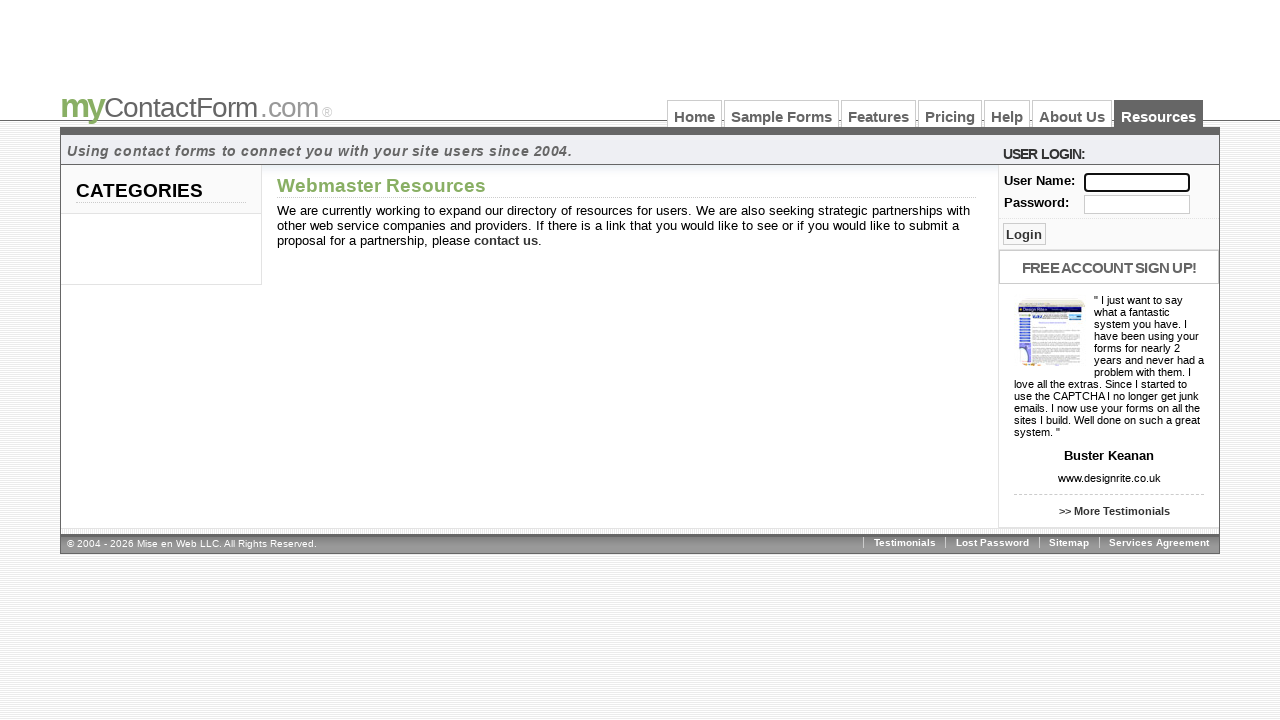

Filled username field with 'Sudheer' using XPath ancestor axis on xpath=//input[@id='pass']/ancestor::fieldset/div/input
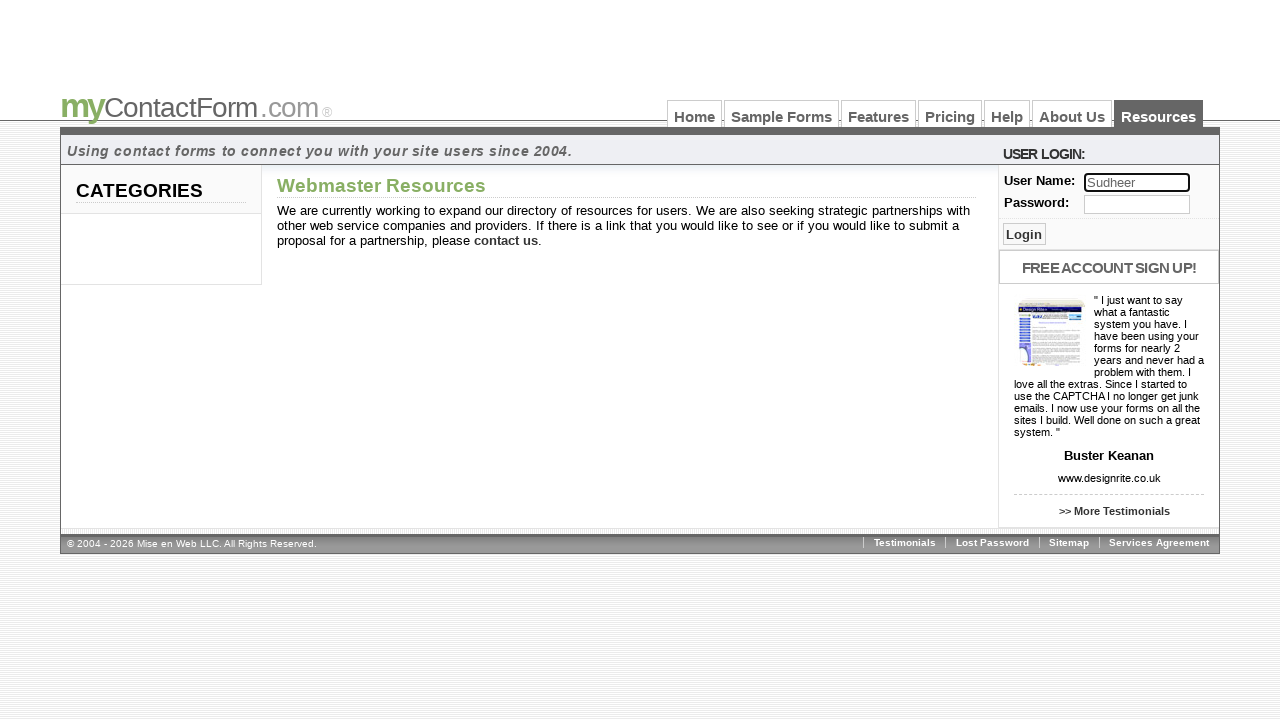

Cleared username field using XPath ancestor axis on xpath=//input[@id='pass']/ancestor::fieldset/div/input
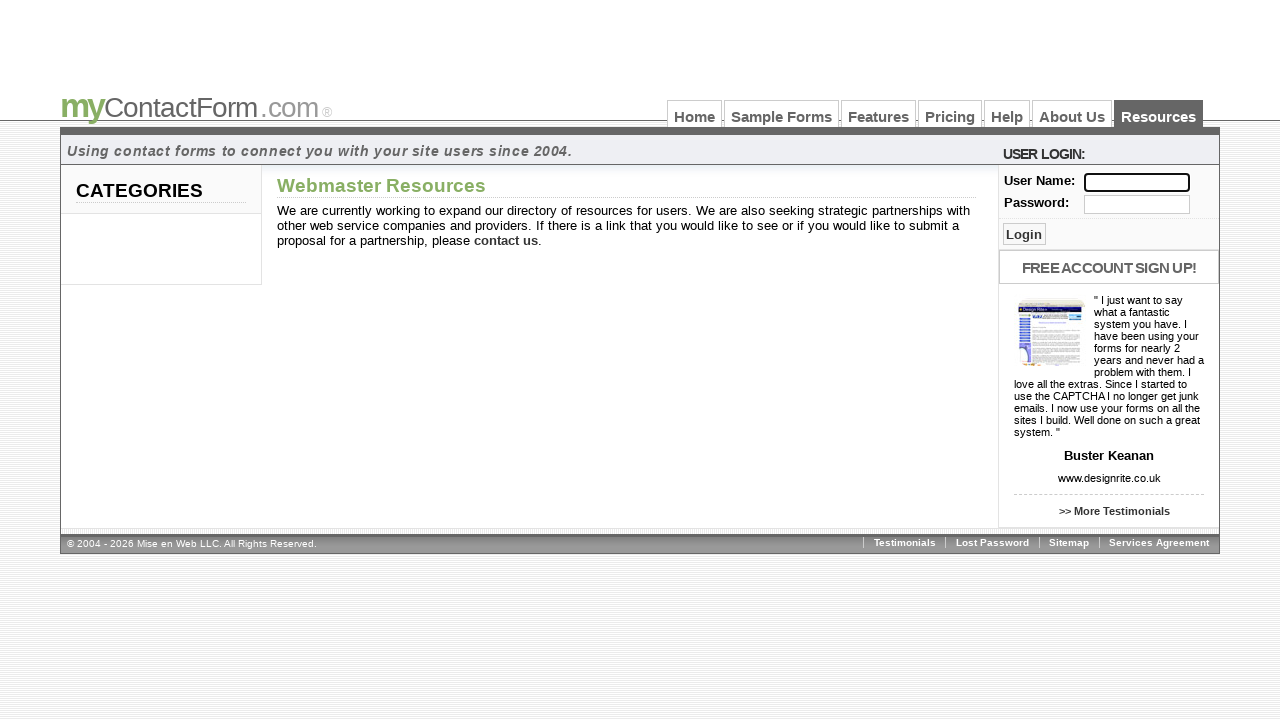

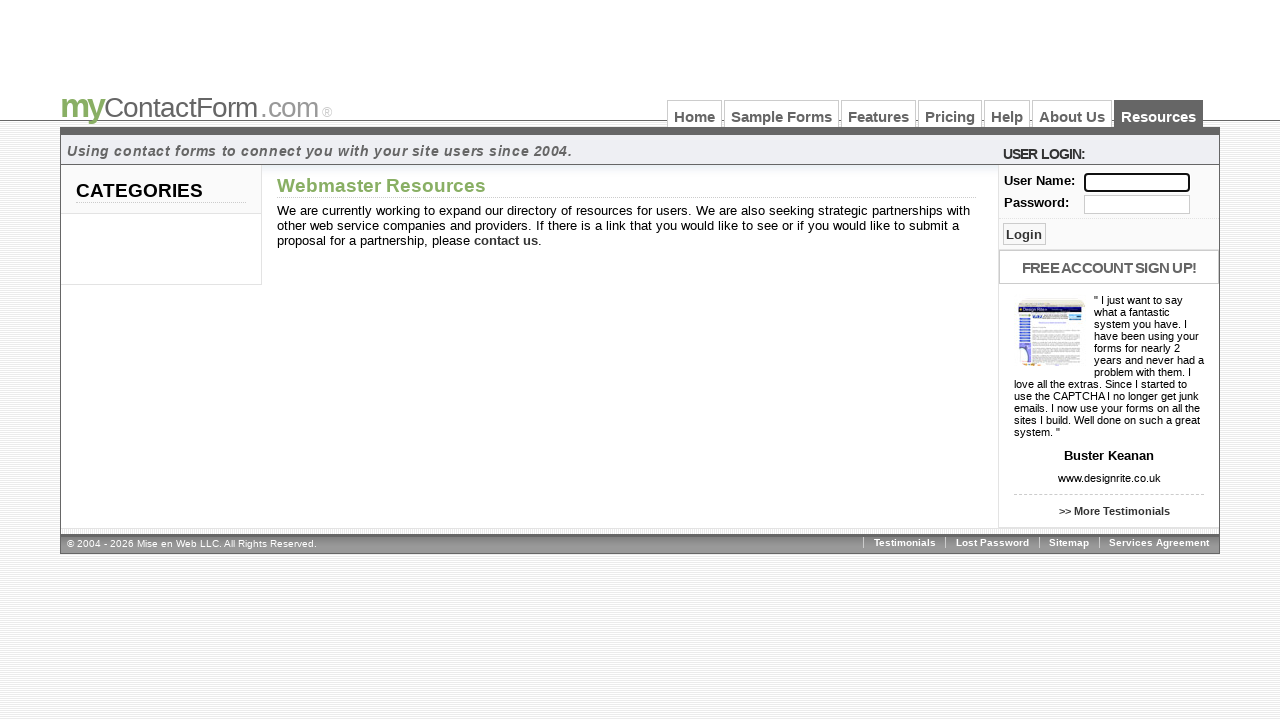